Tests scrolling through a lazy-loaded page on Smogon's abilities list, incrementally scrolling down to load all content until reaching the bottom of the page.

Starting URL: https://smogon.com/dex/rs/abilities/

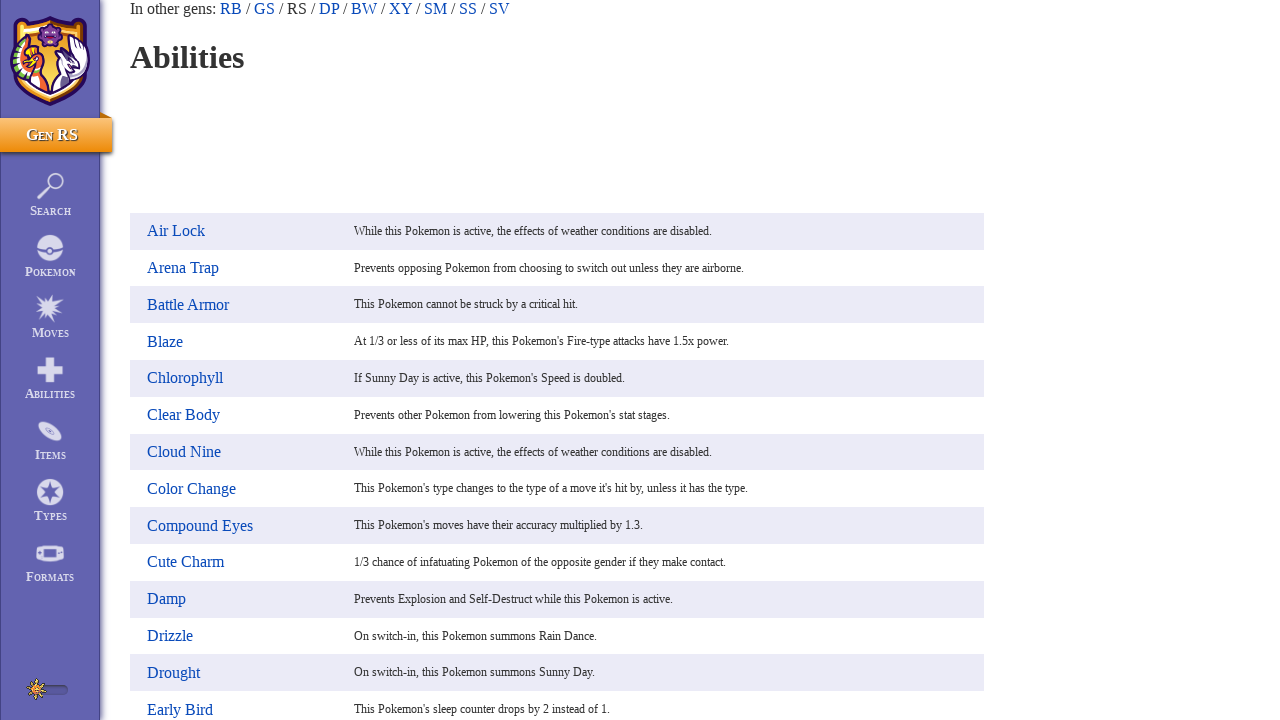

Set viewport size to 1920x1080 for full page view
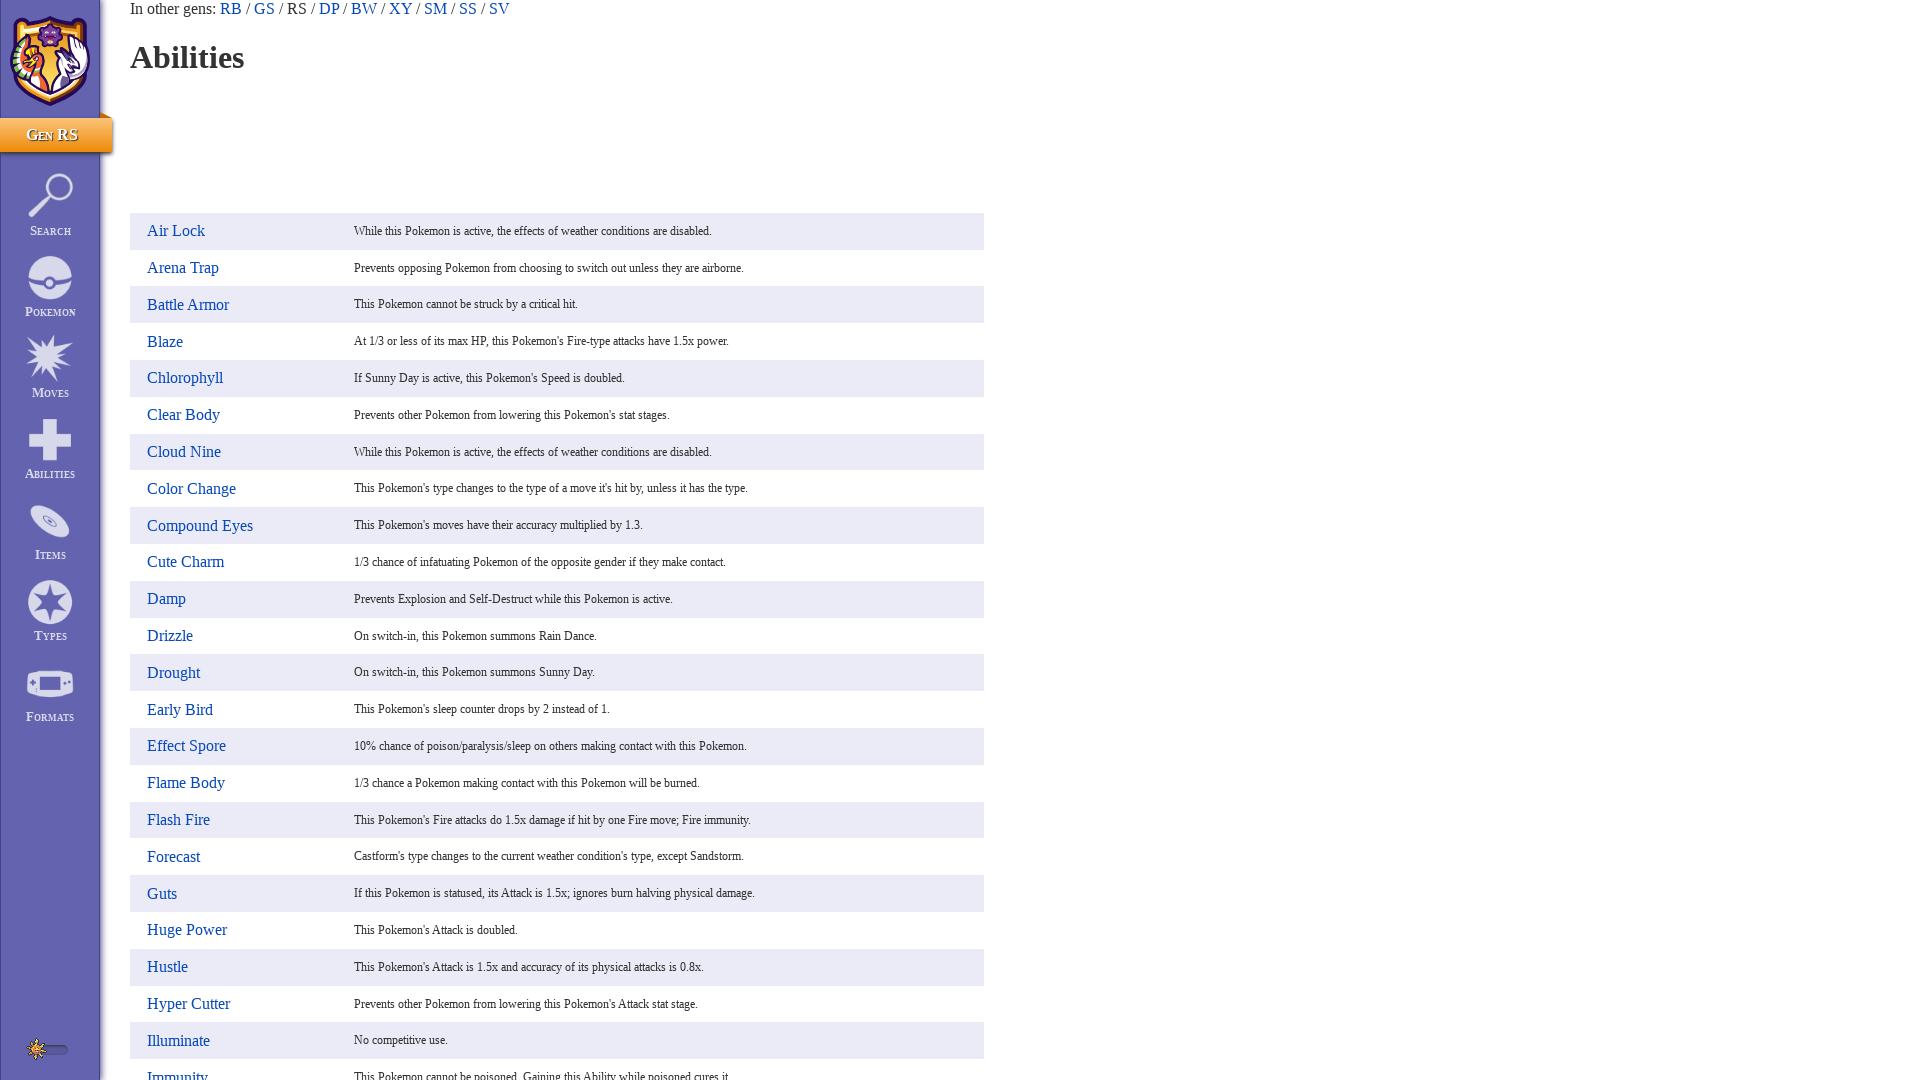

Retrieved initial page scroll height
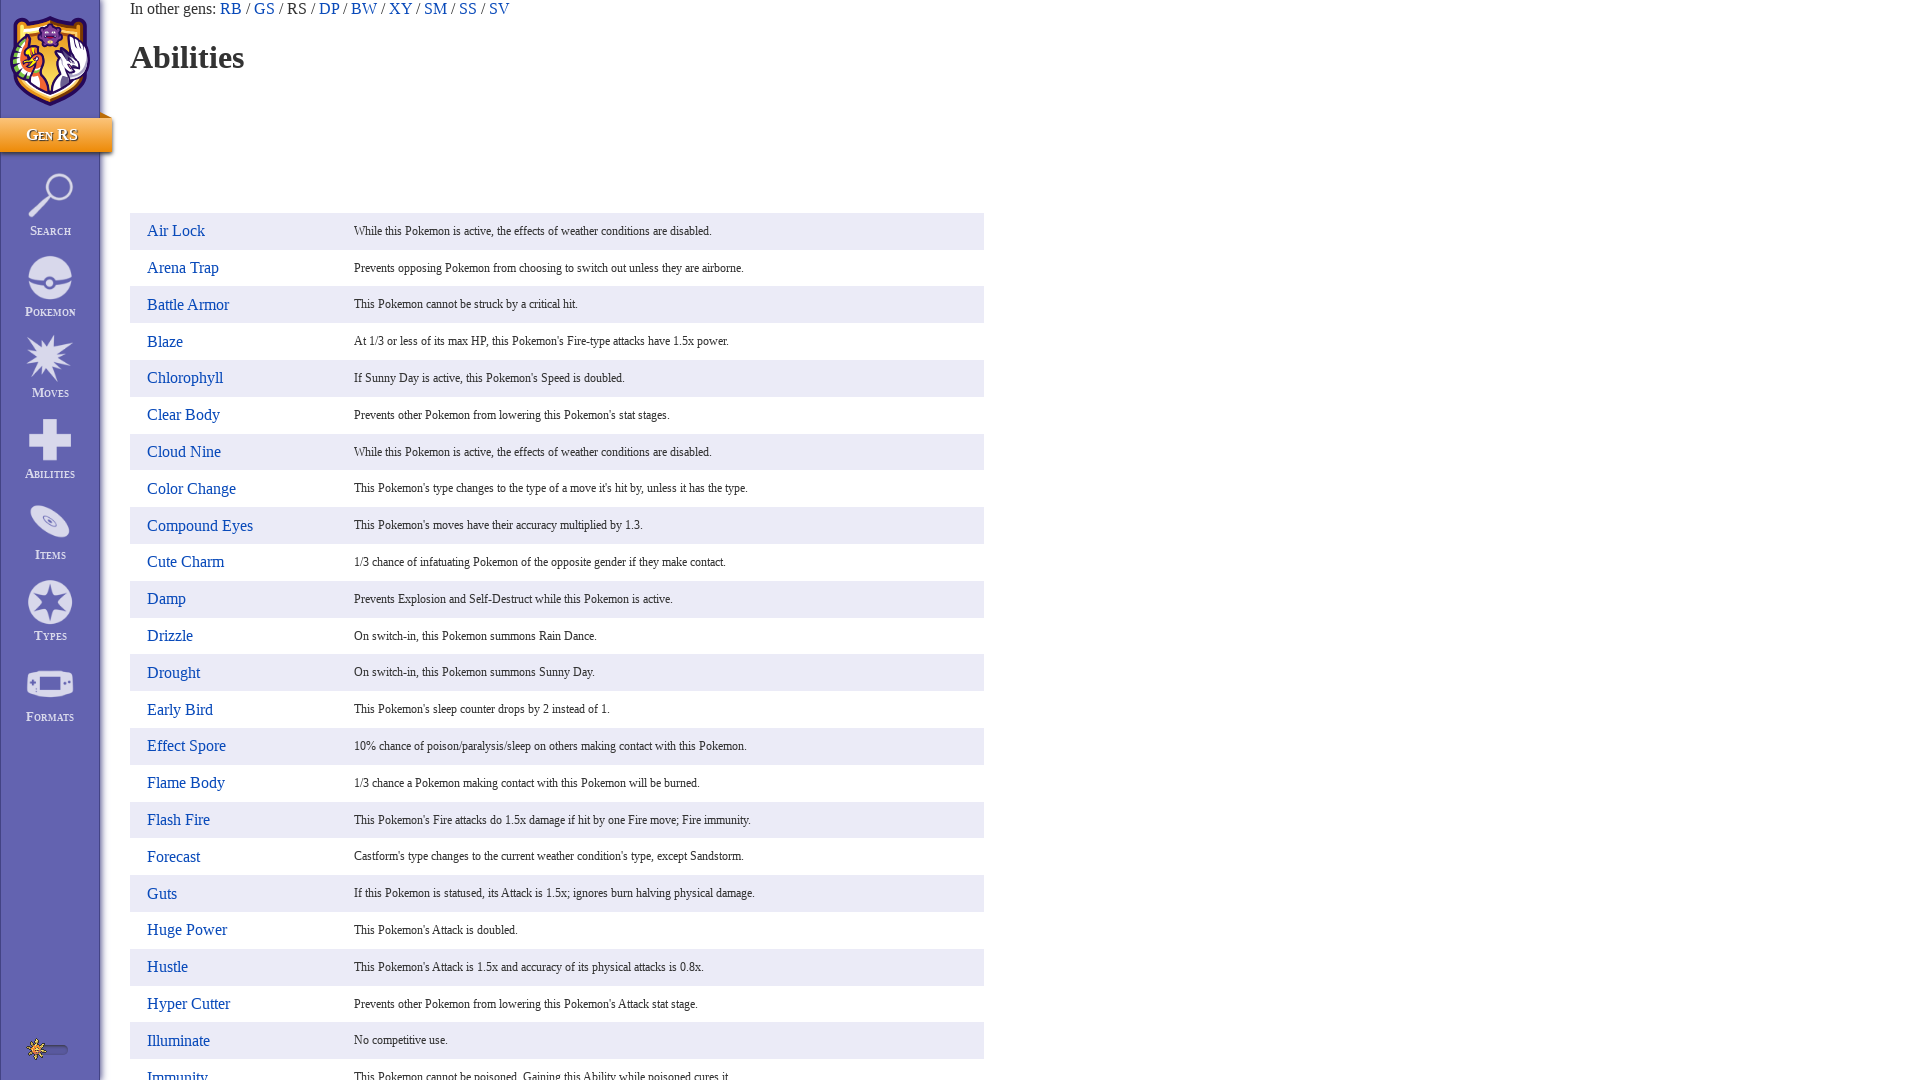

Scrolled to top of page
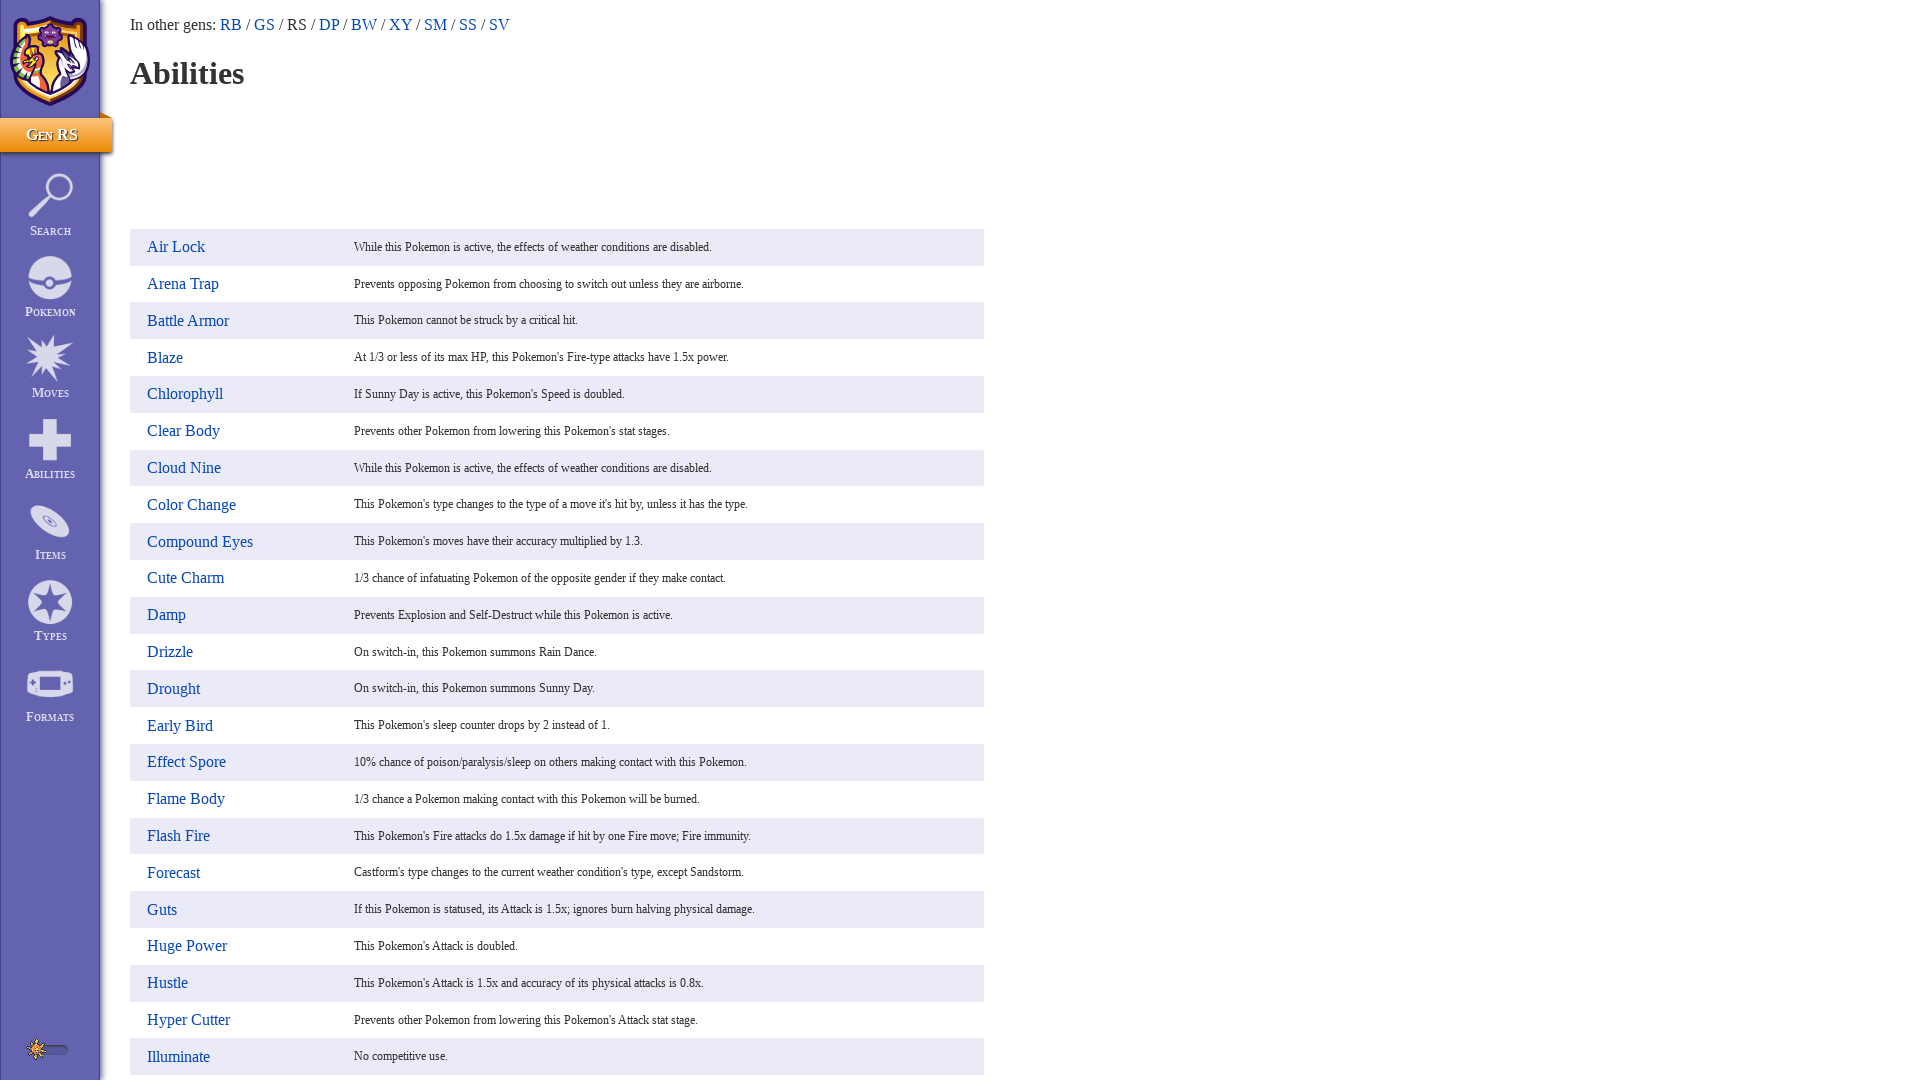

Scrolled to position (0, 600)
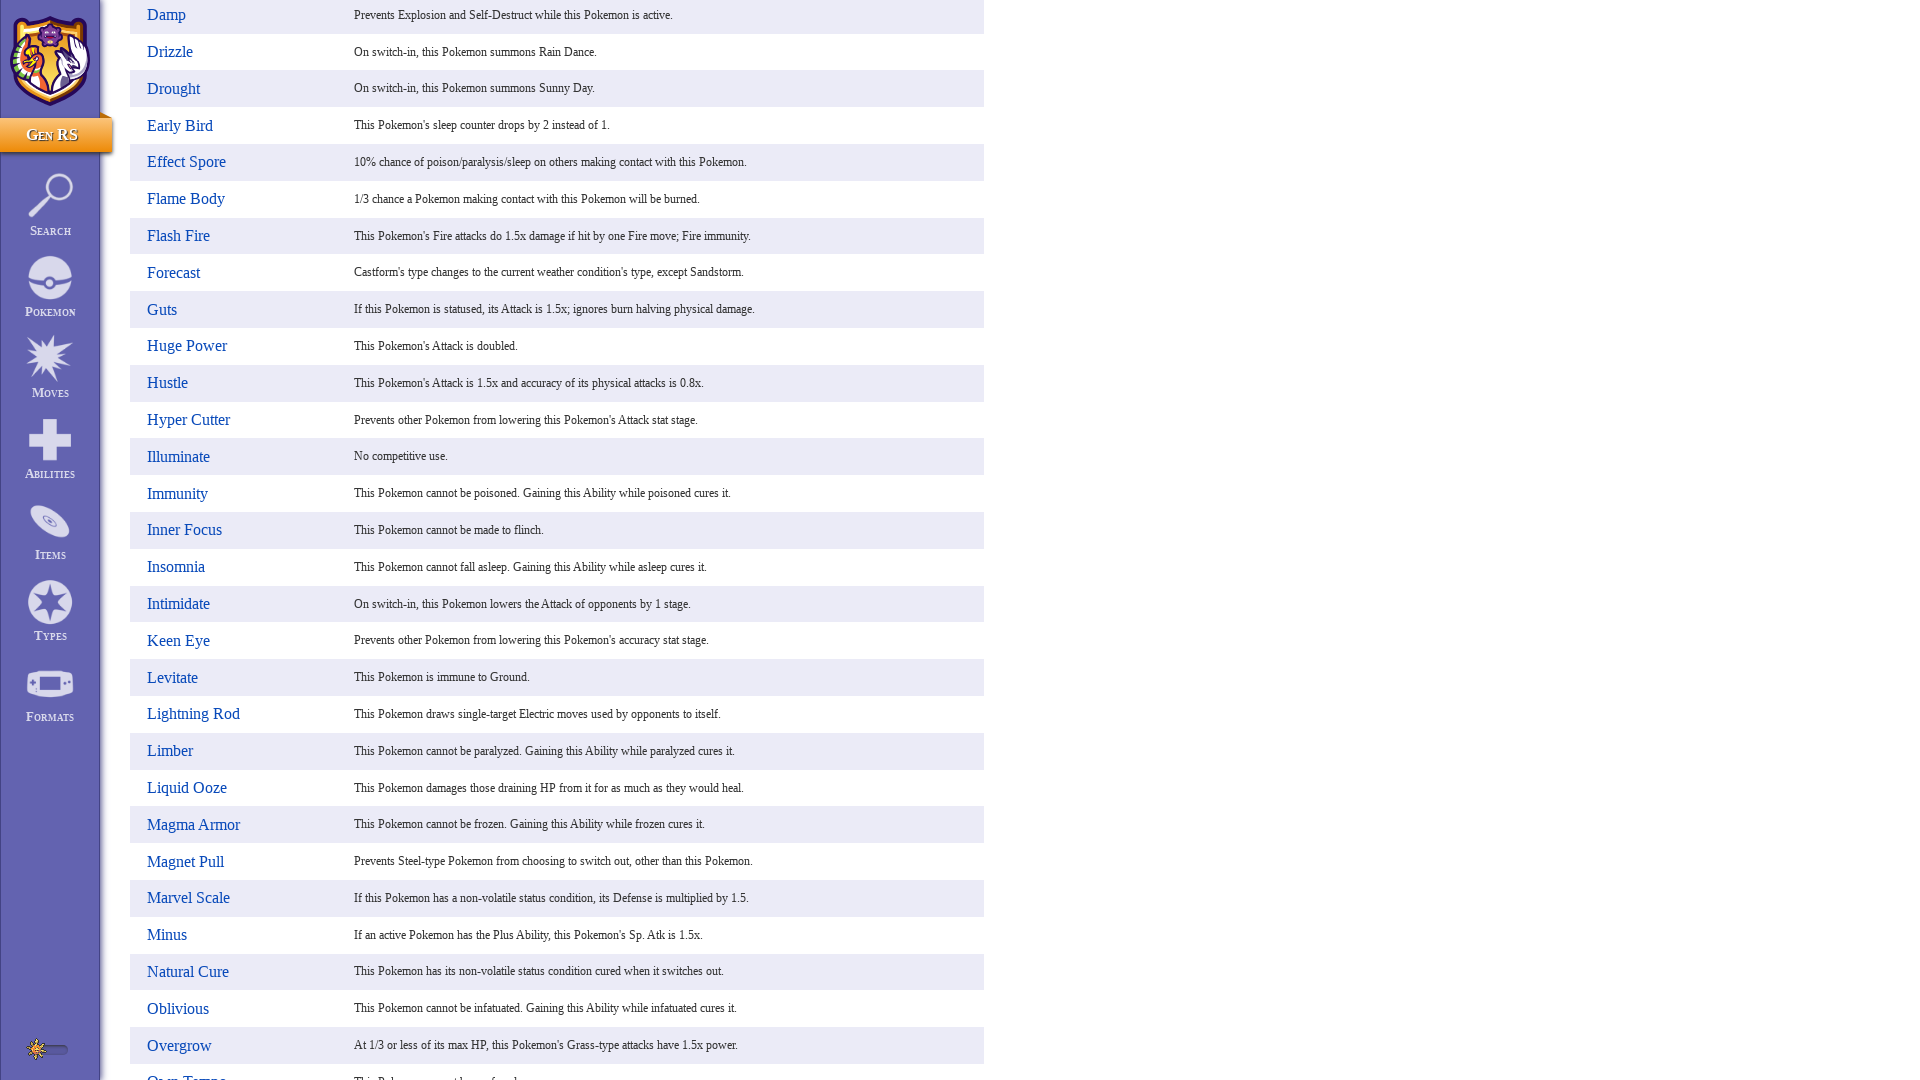

Waited for lazy-loaded content to load
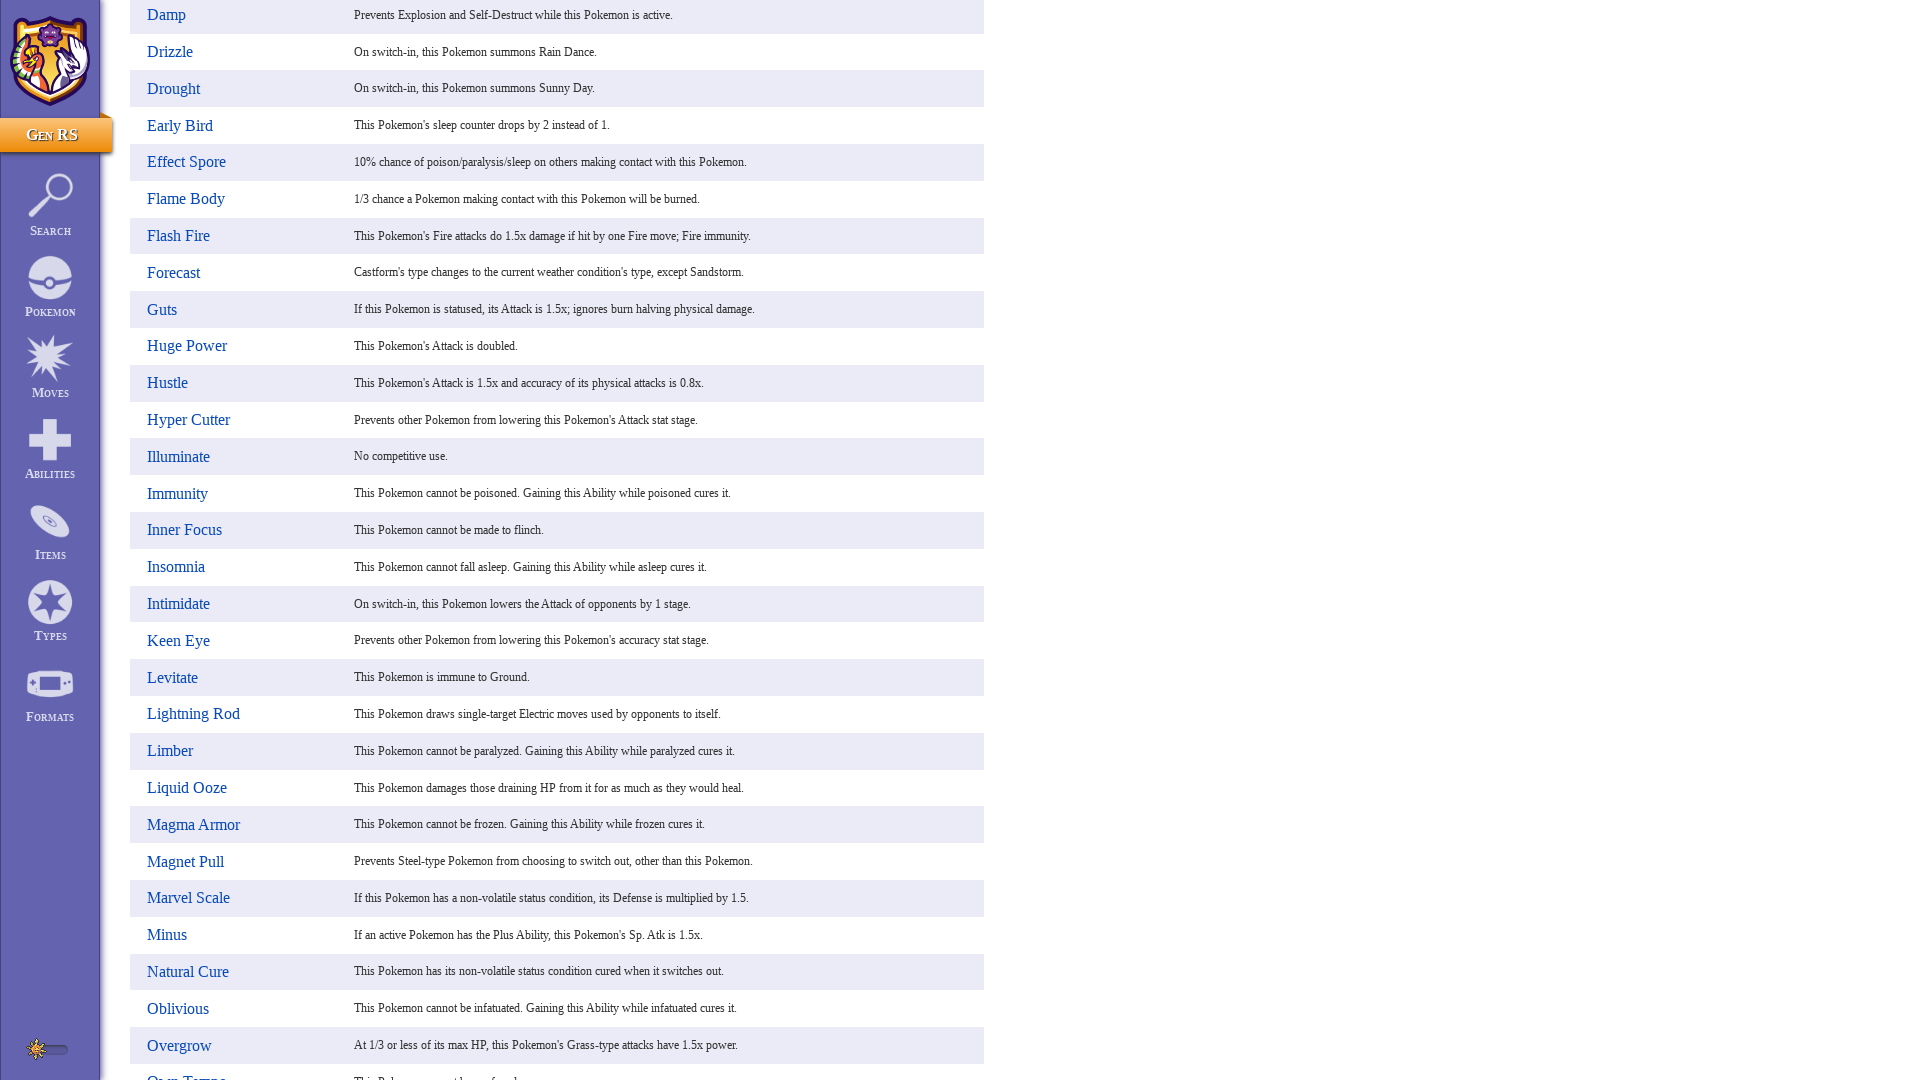

Updated page scroll height after loading more content
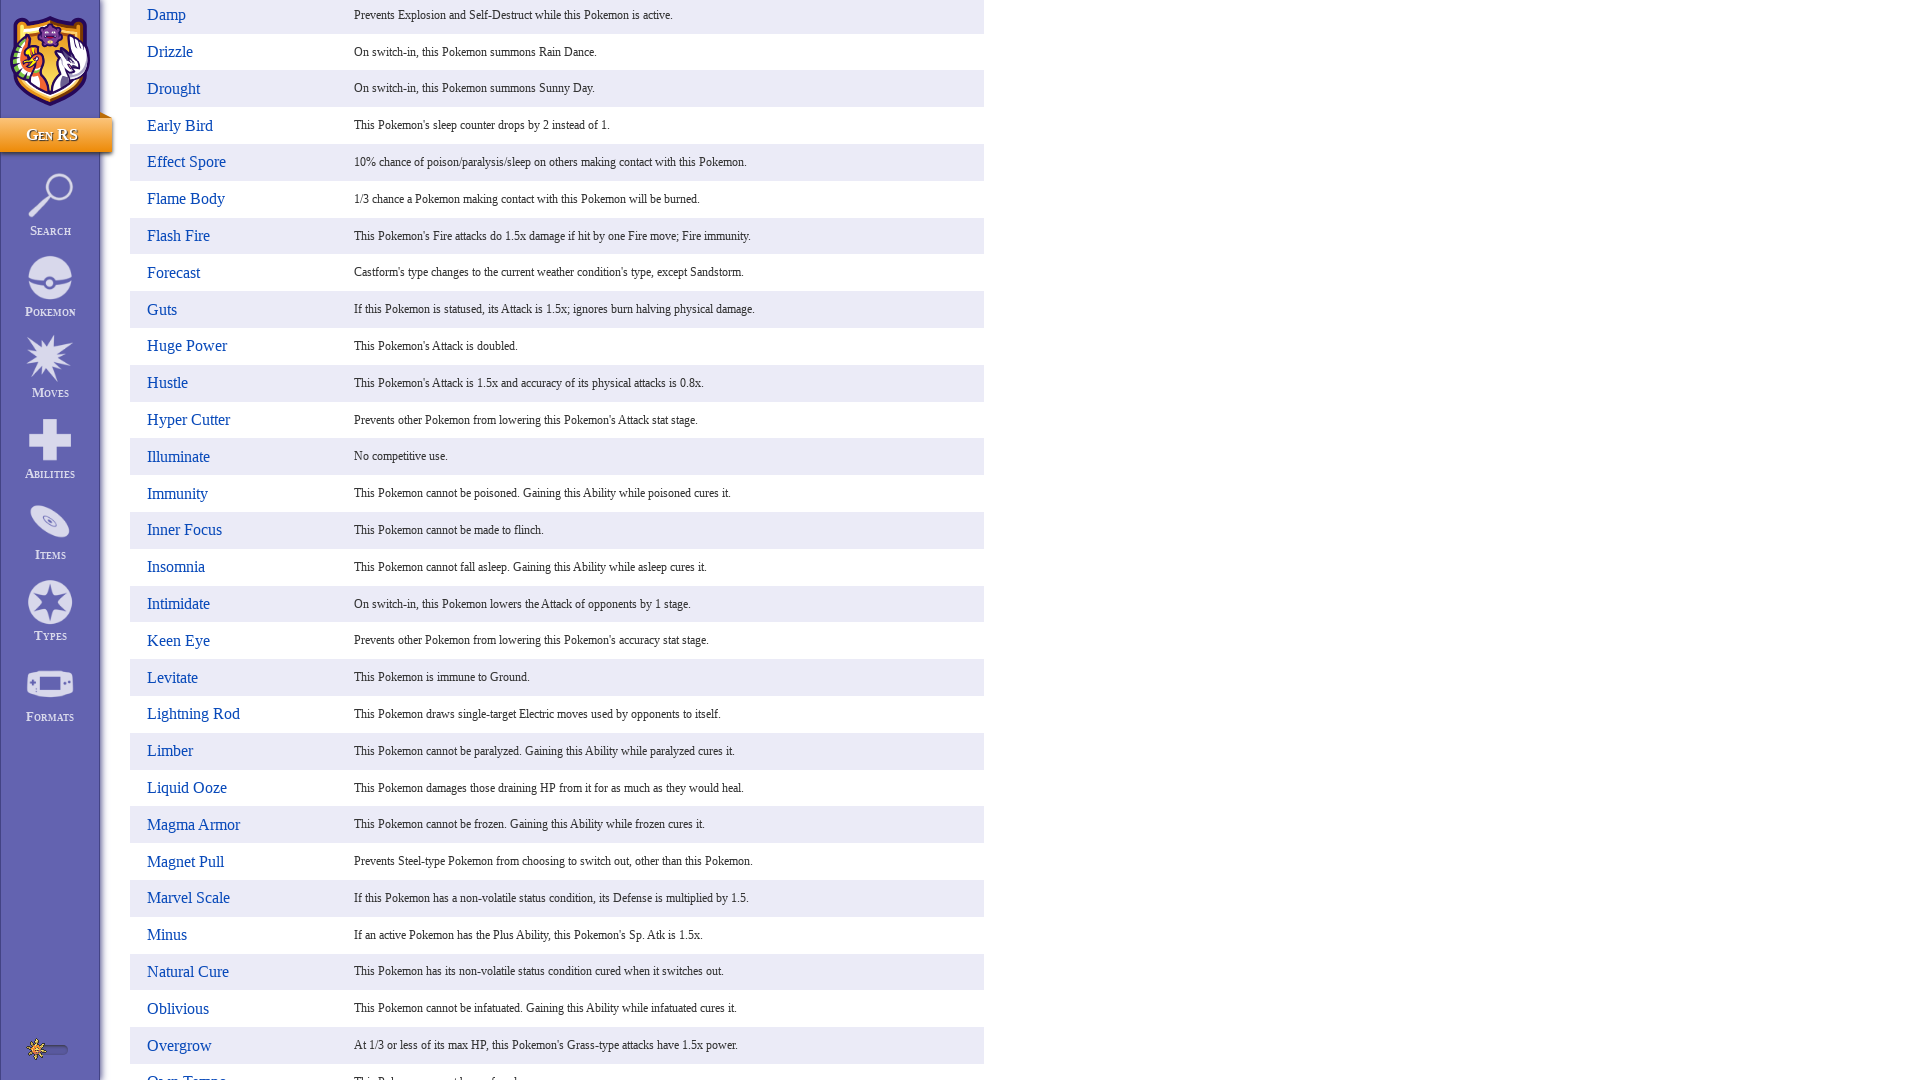

Scrolled to position (600, 1200)
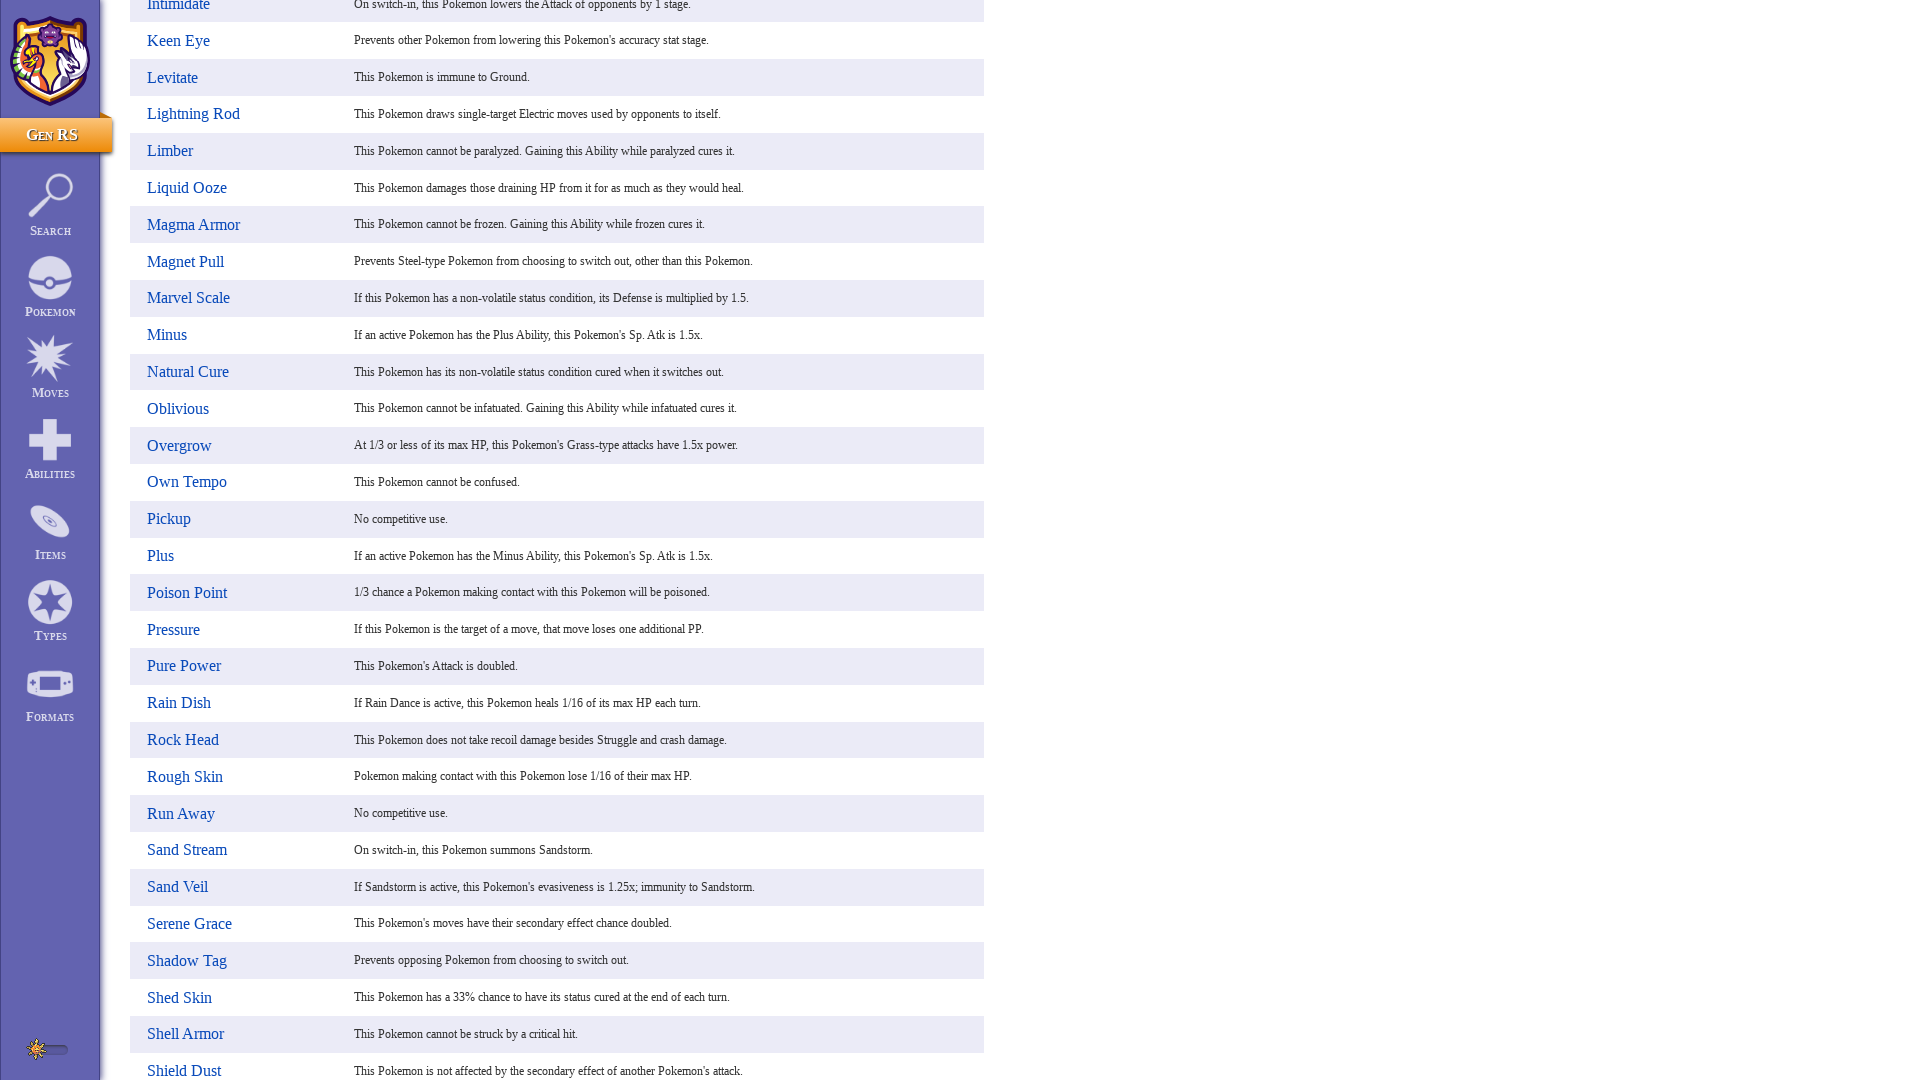

Waited for lazy-loaded content to load
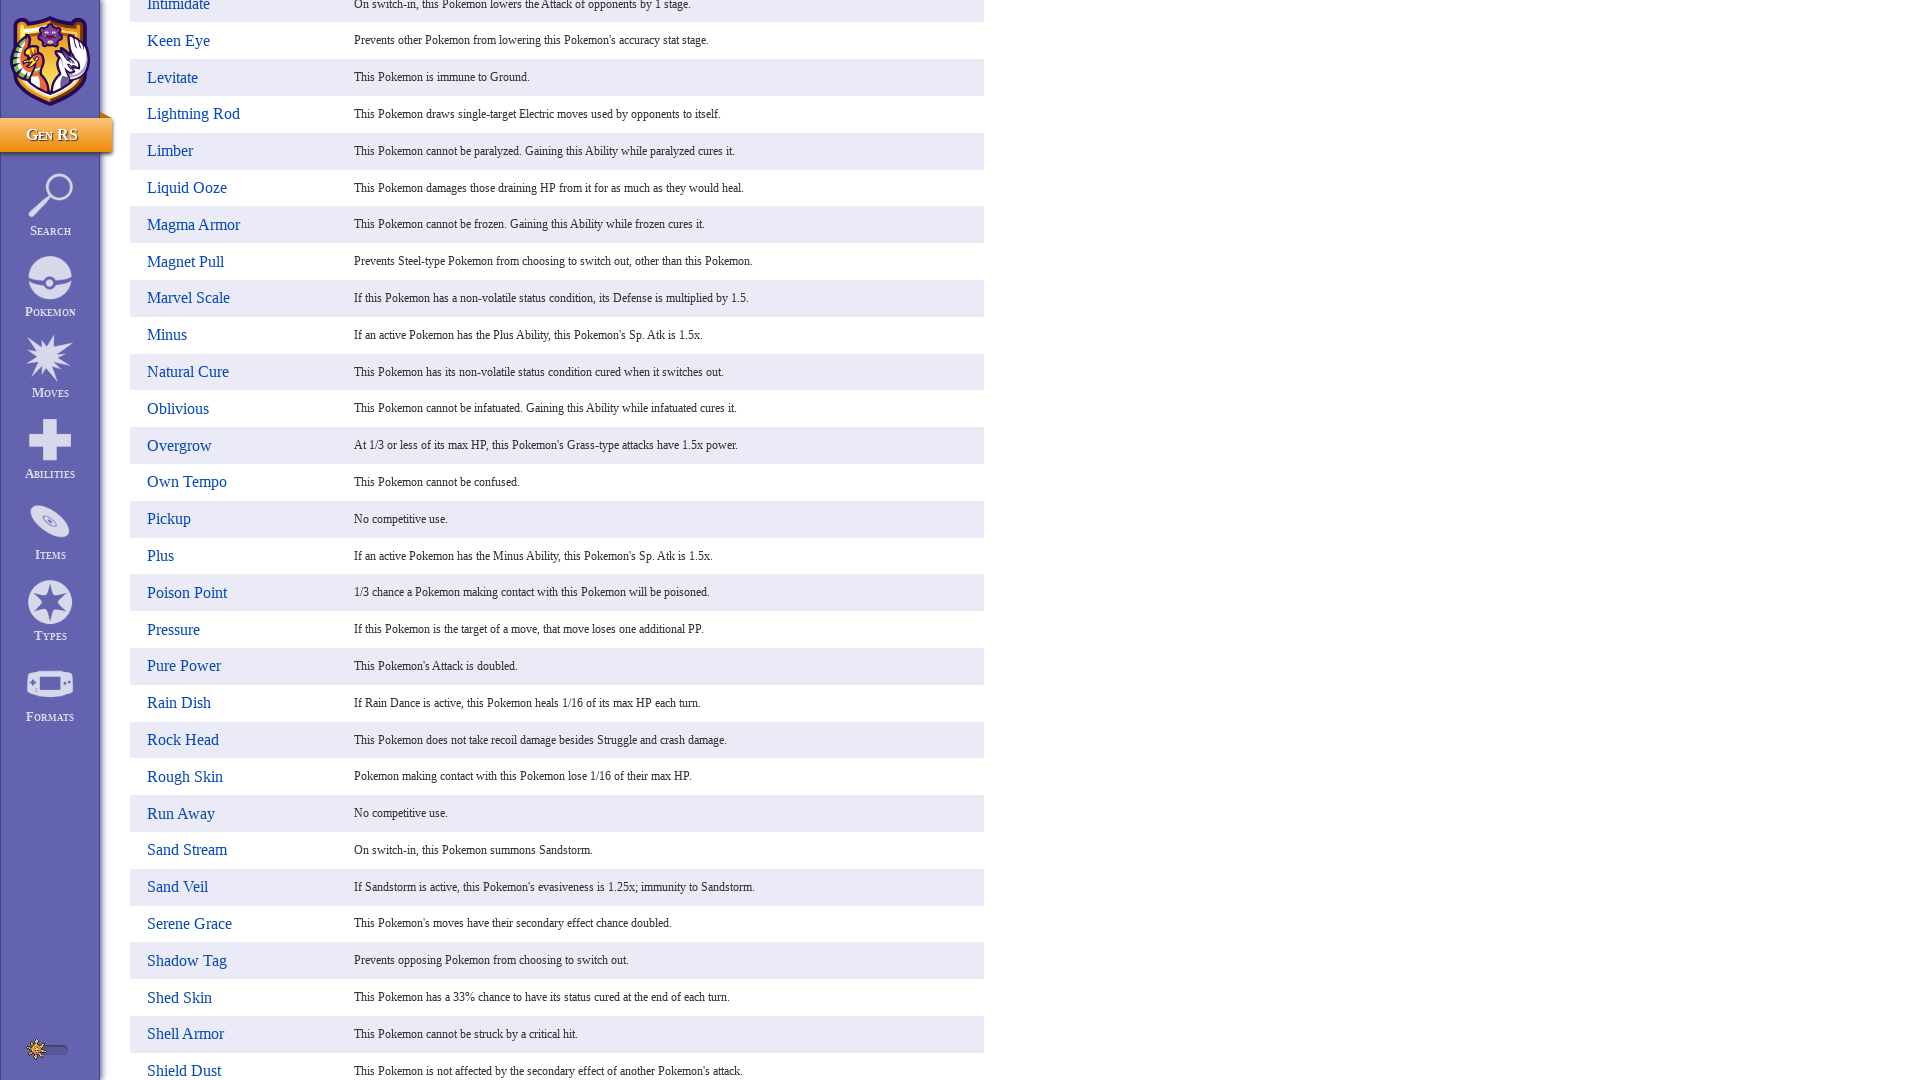

Updated page scroll height after loading more content
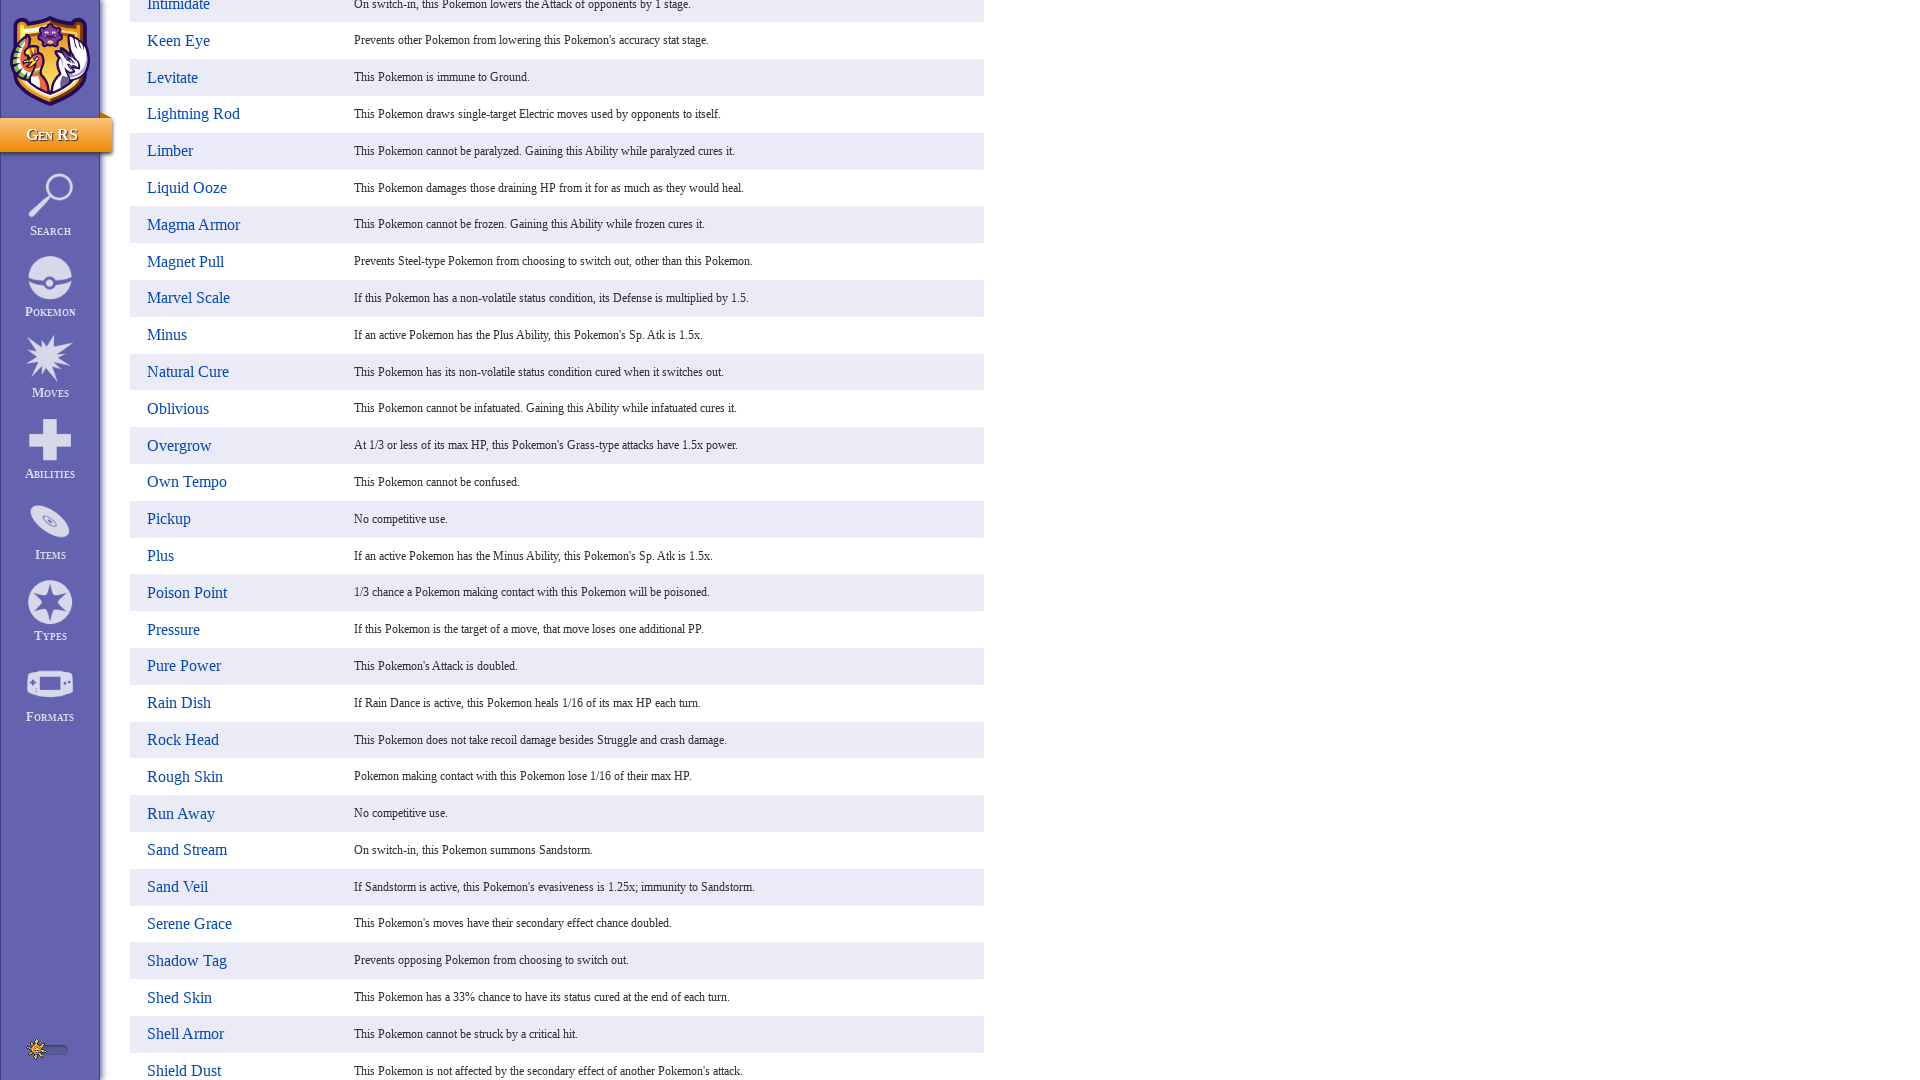

Scrolled to position (1200, 1800)
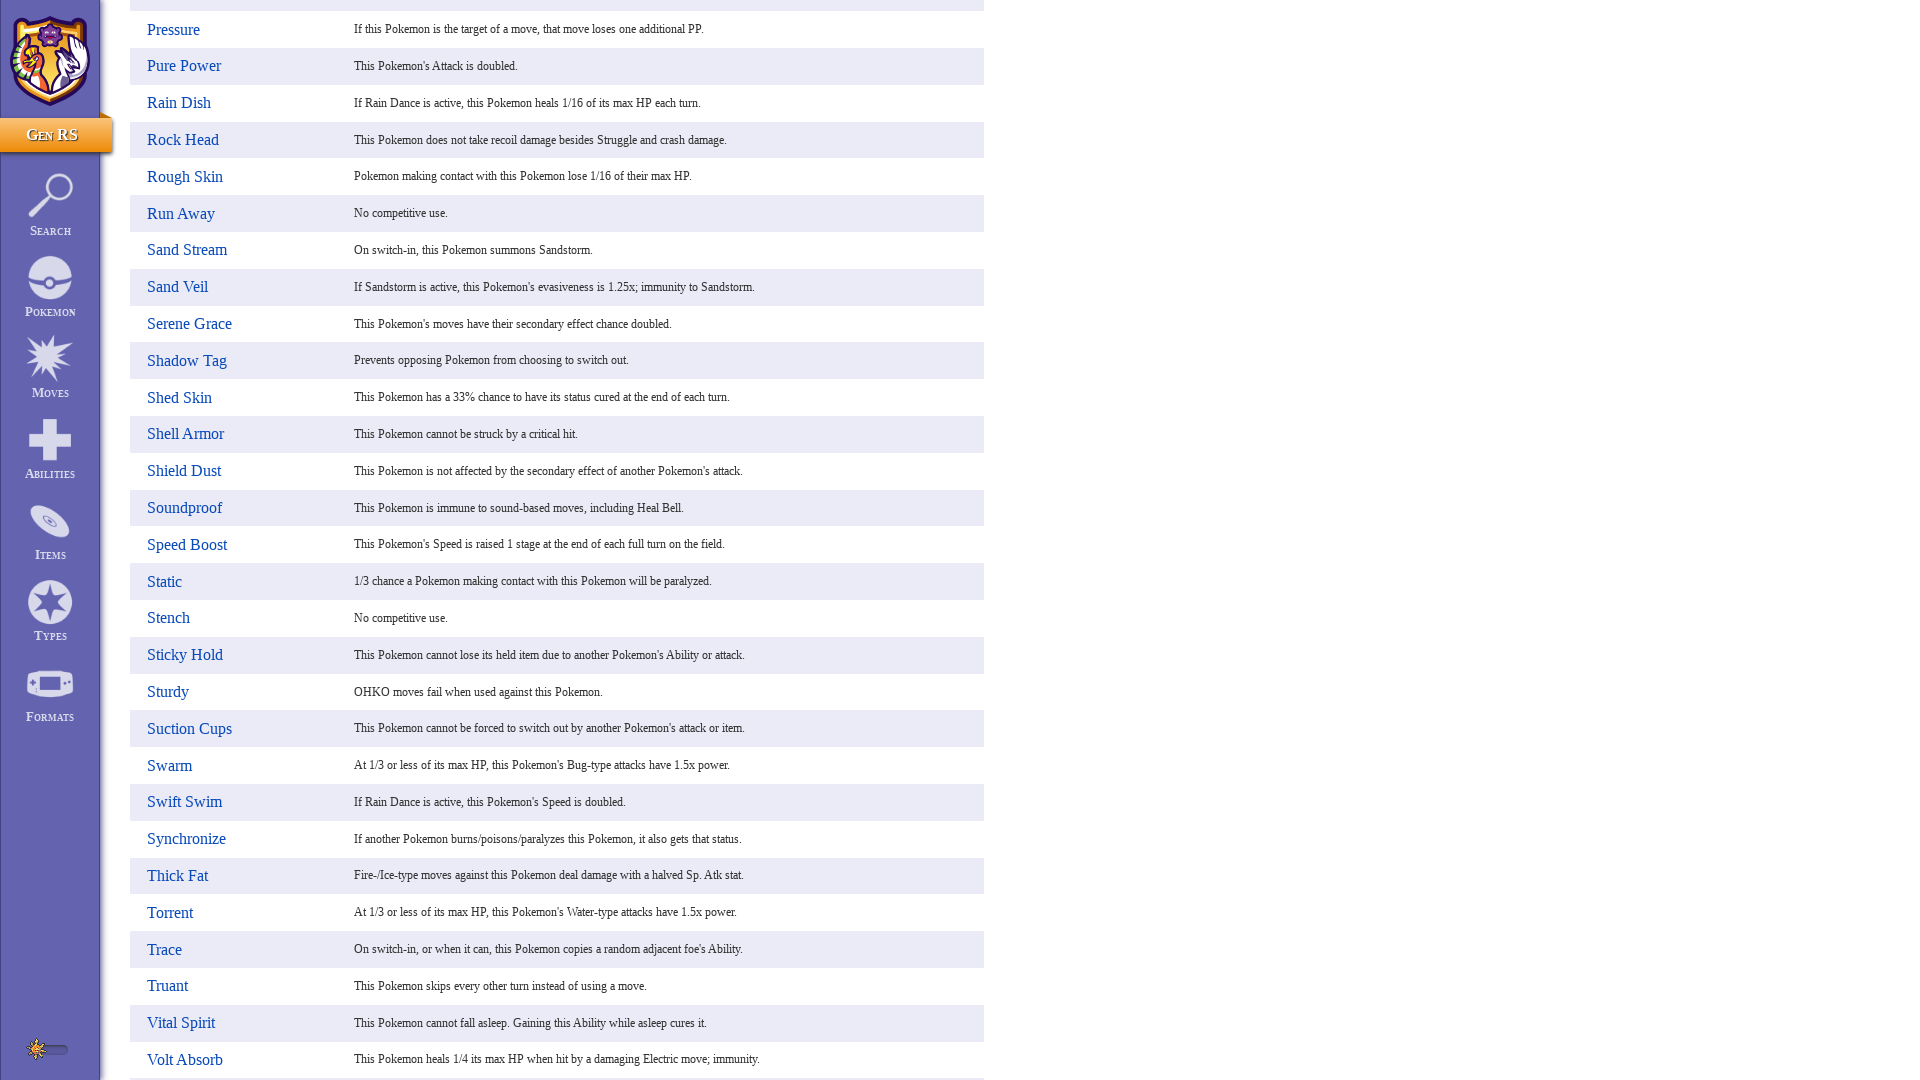

Waited for lazy-loaded content to load
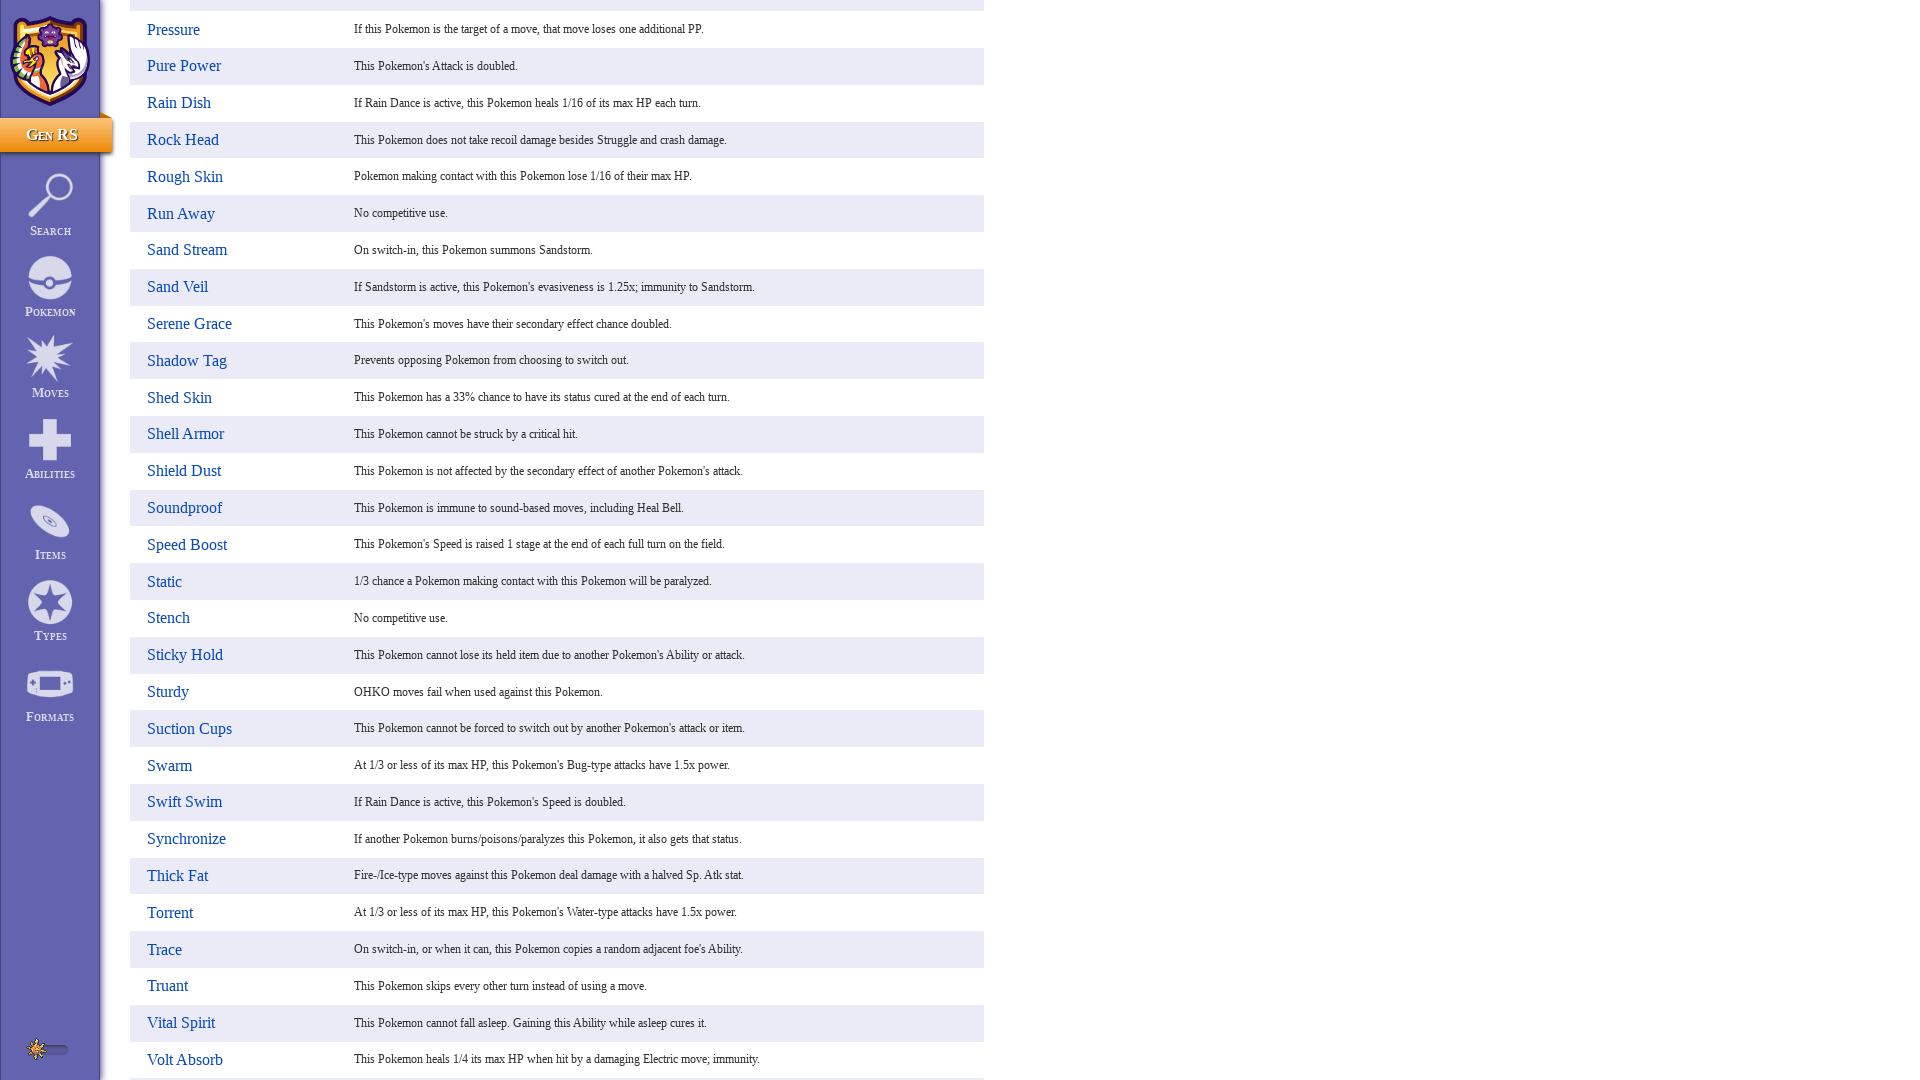

Updated page scroll height after loading more content
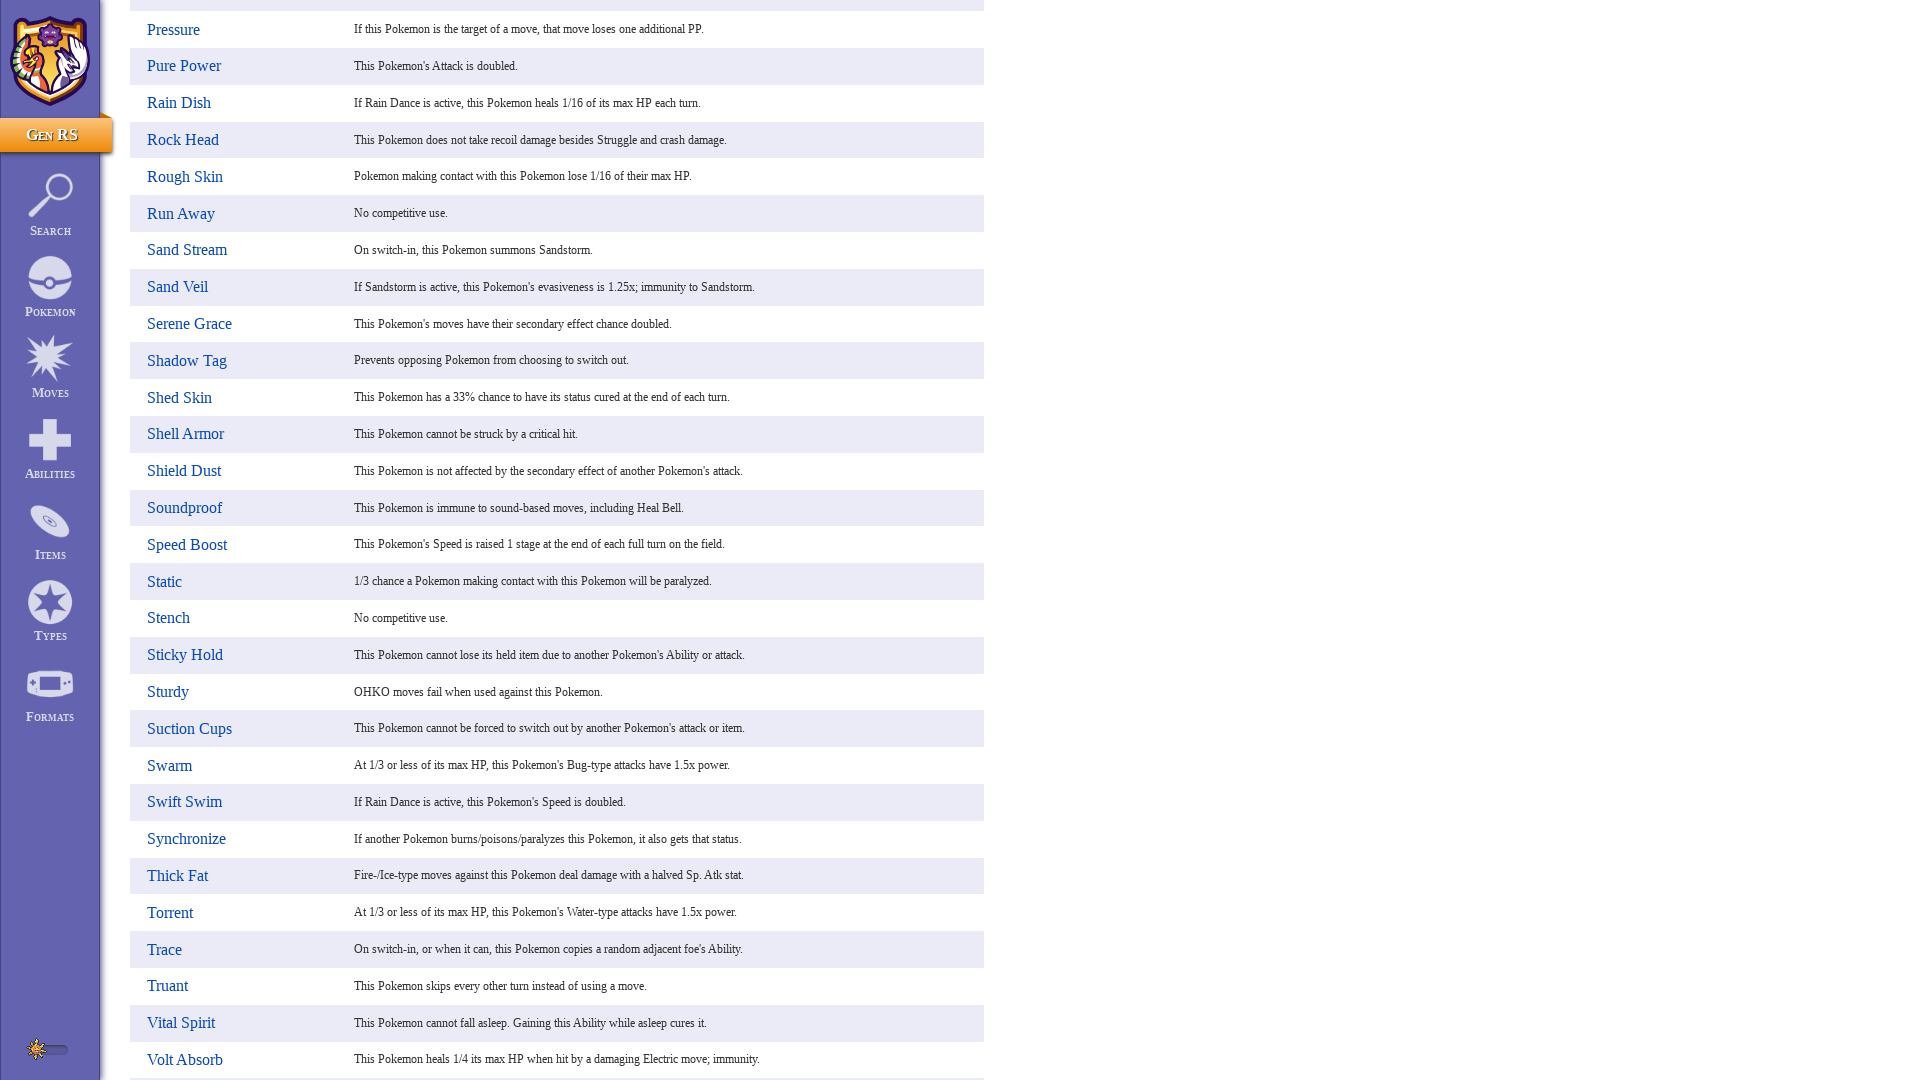

Scrolled to position (1800, 2400)
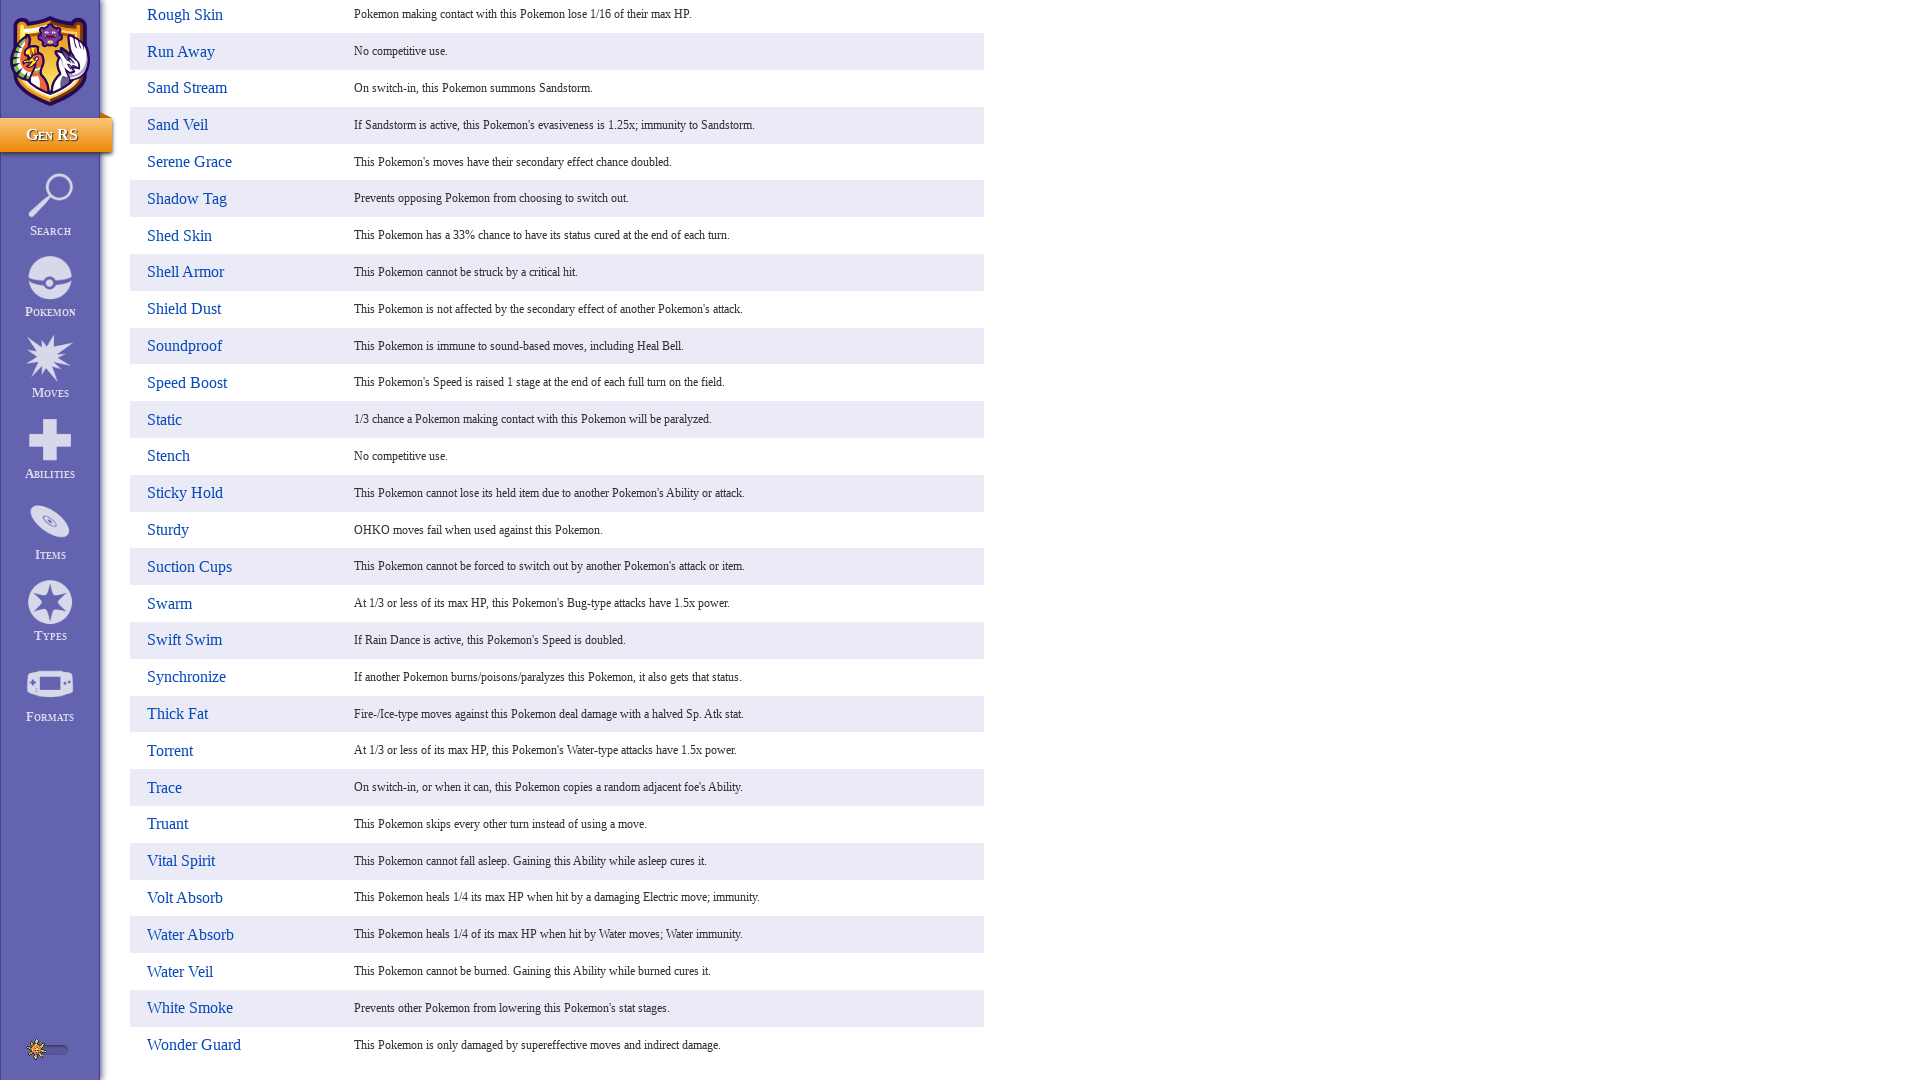

Waited for lazy-loaded content to load
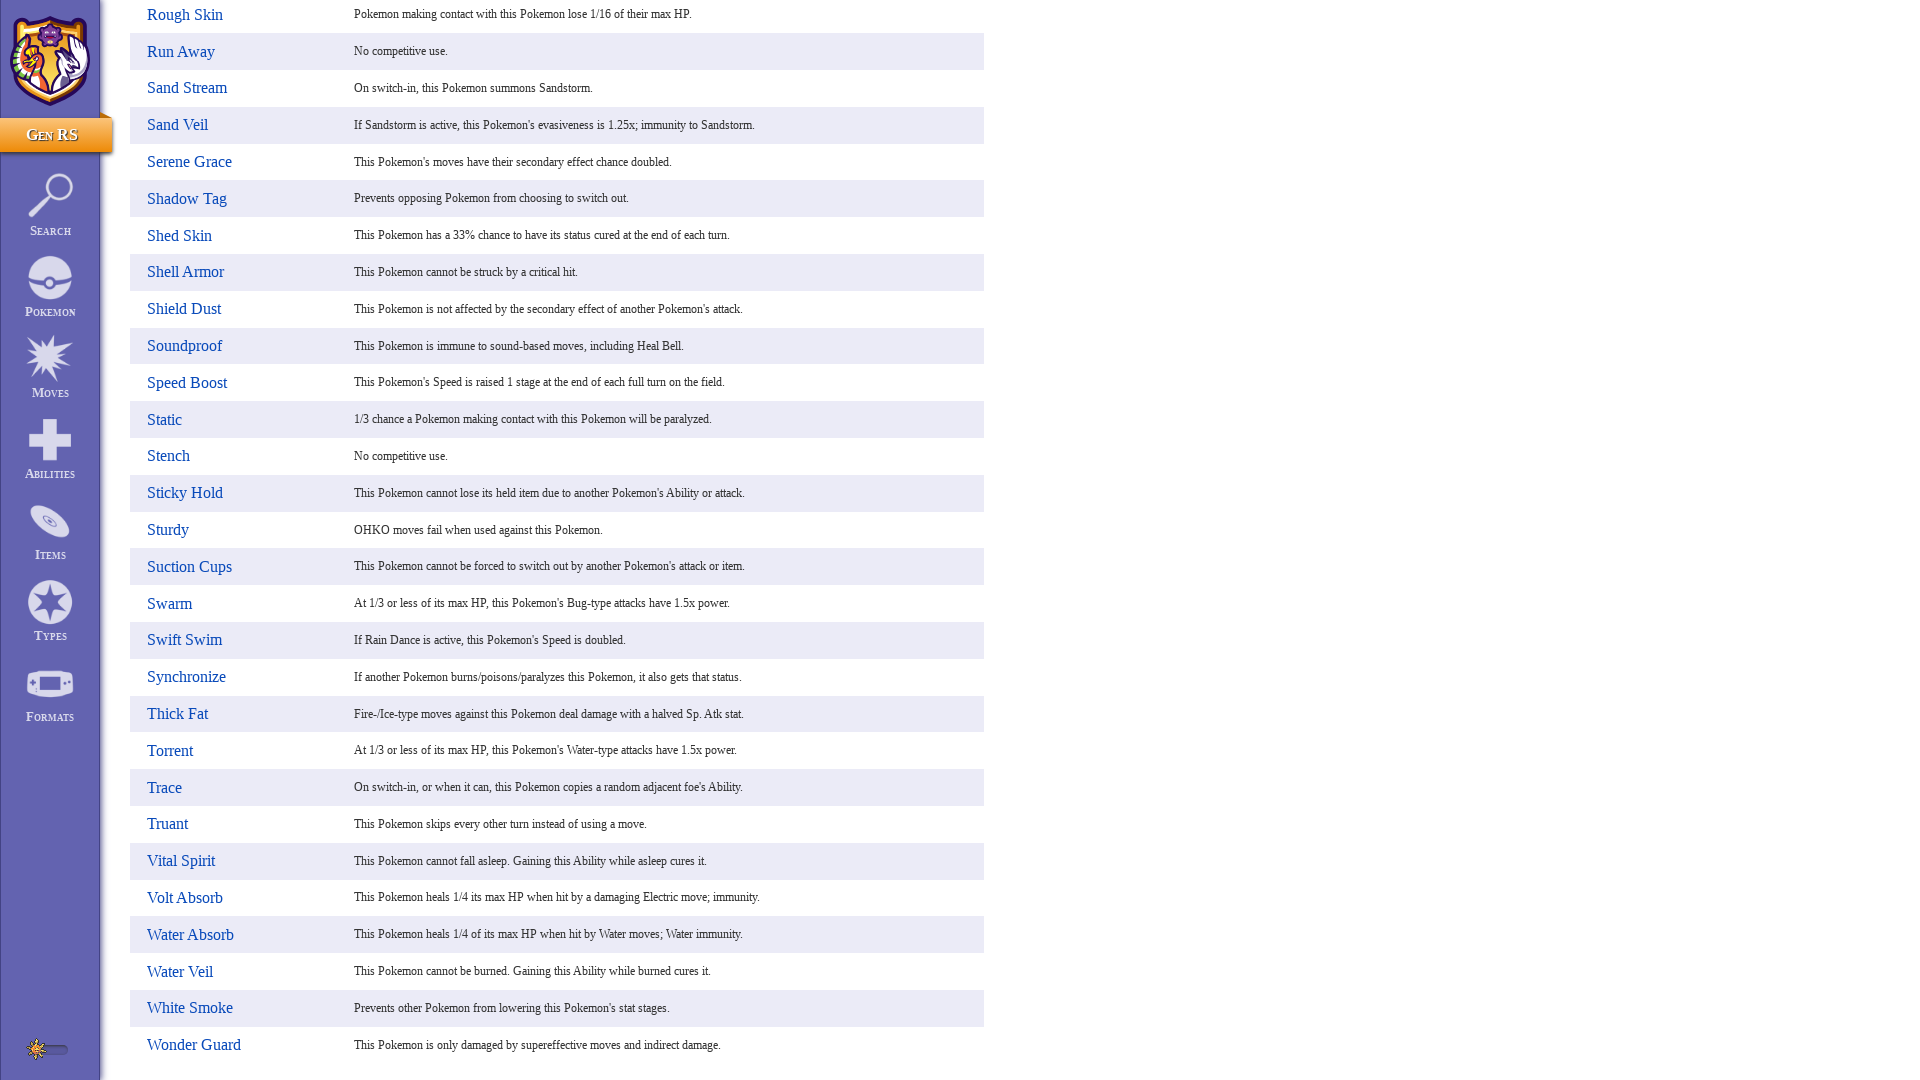

Updated page scroll height after loading more content
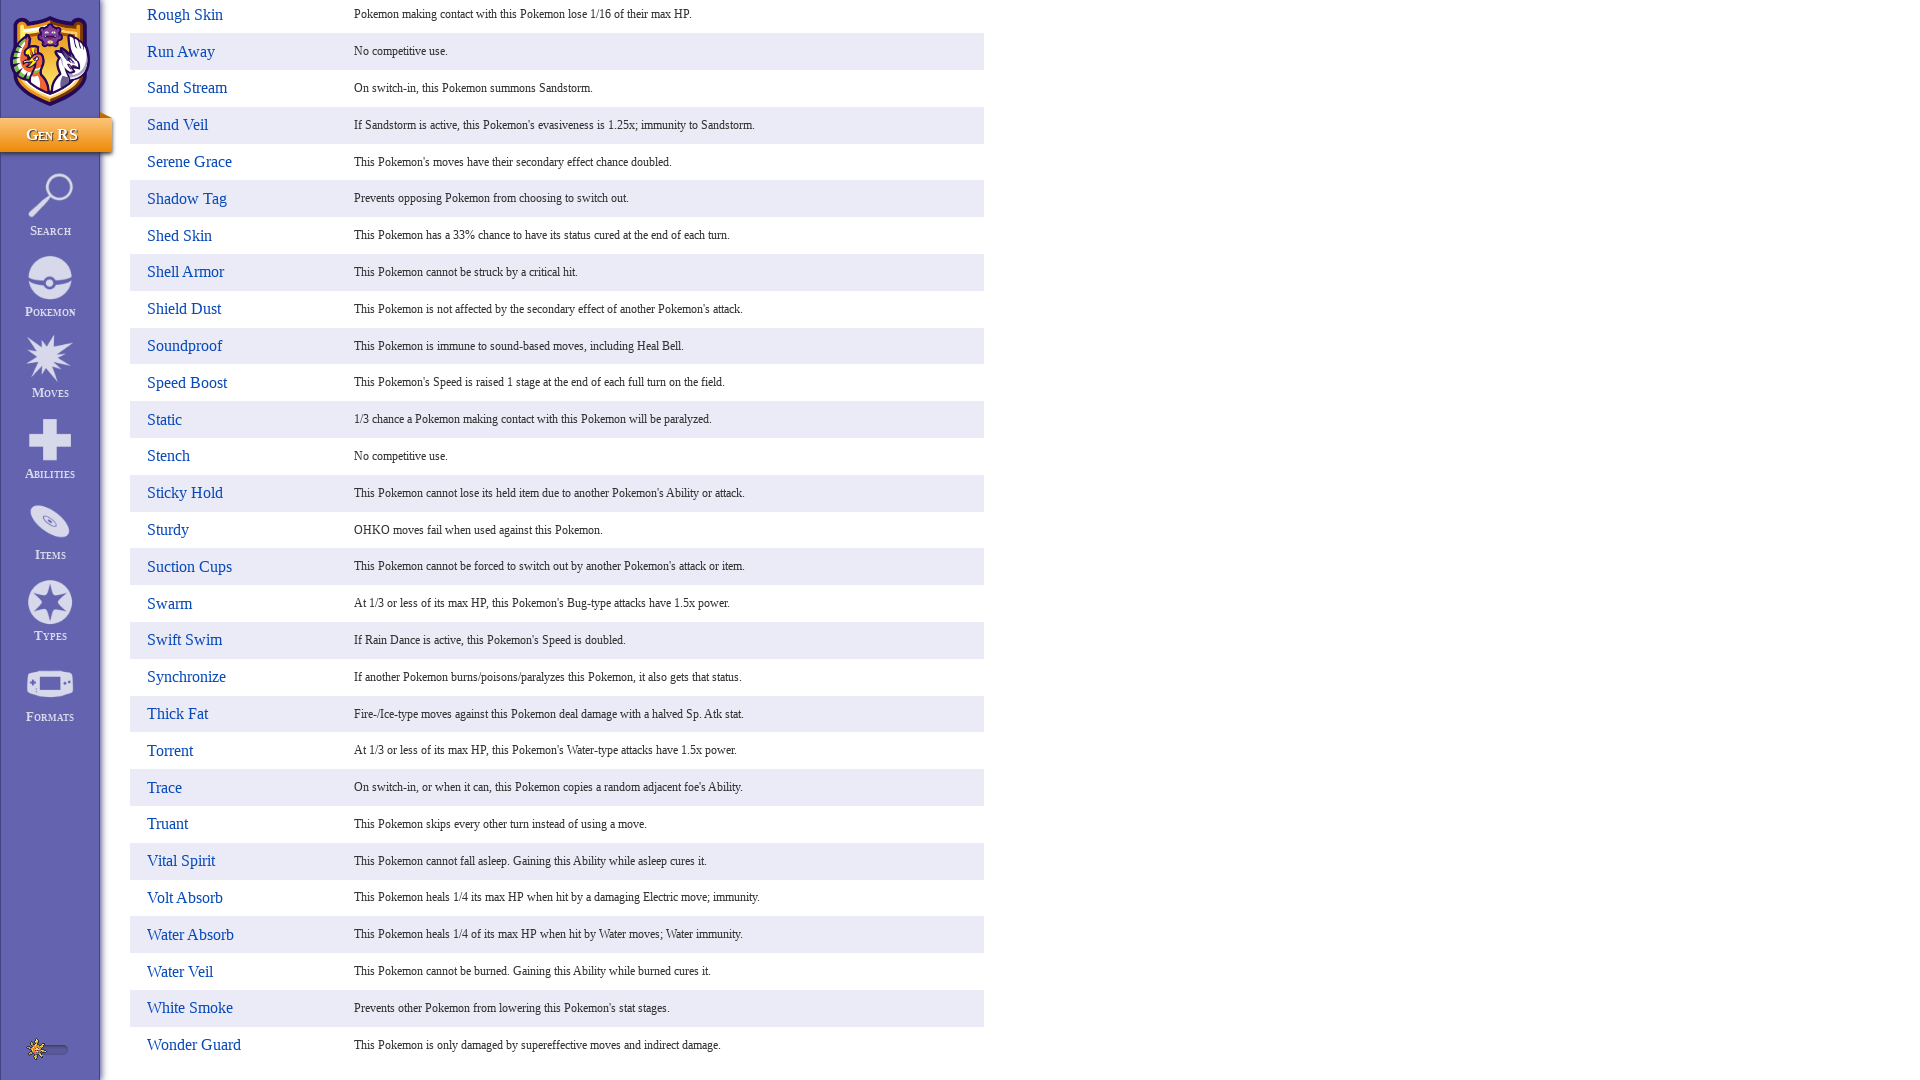

Scrolled to position (2400, 3000)
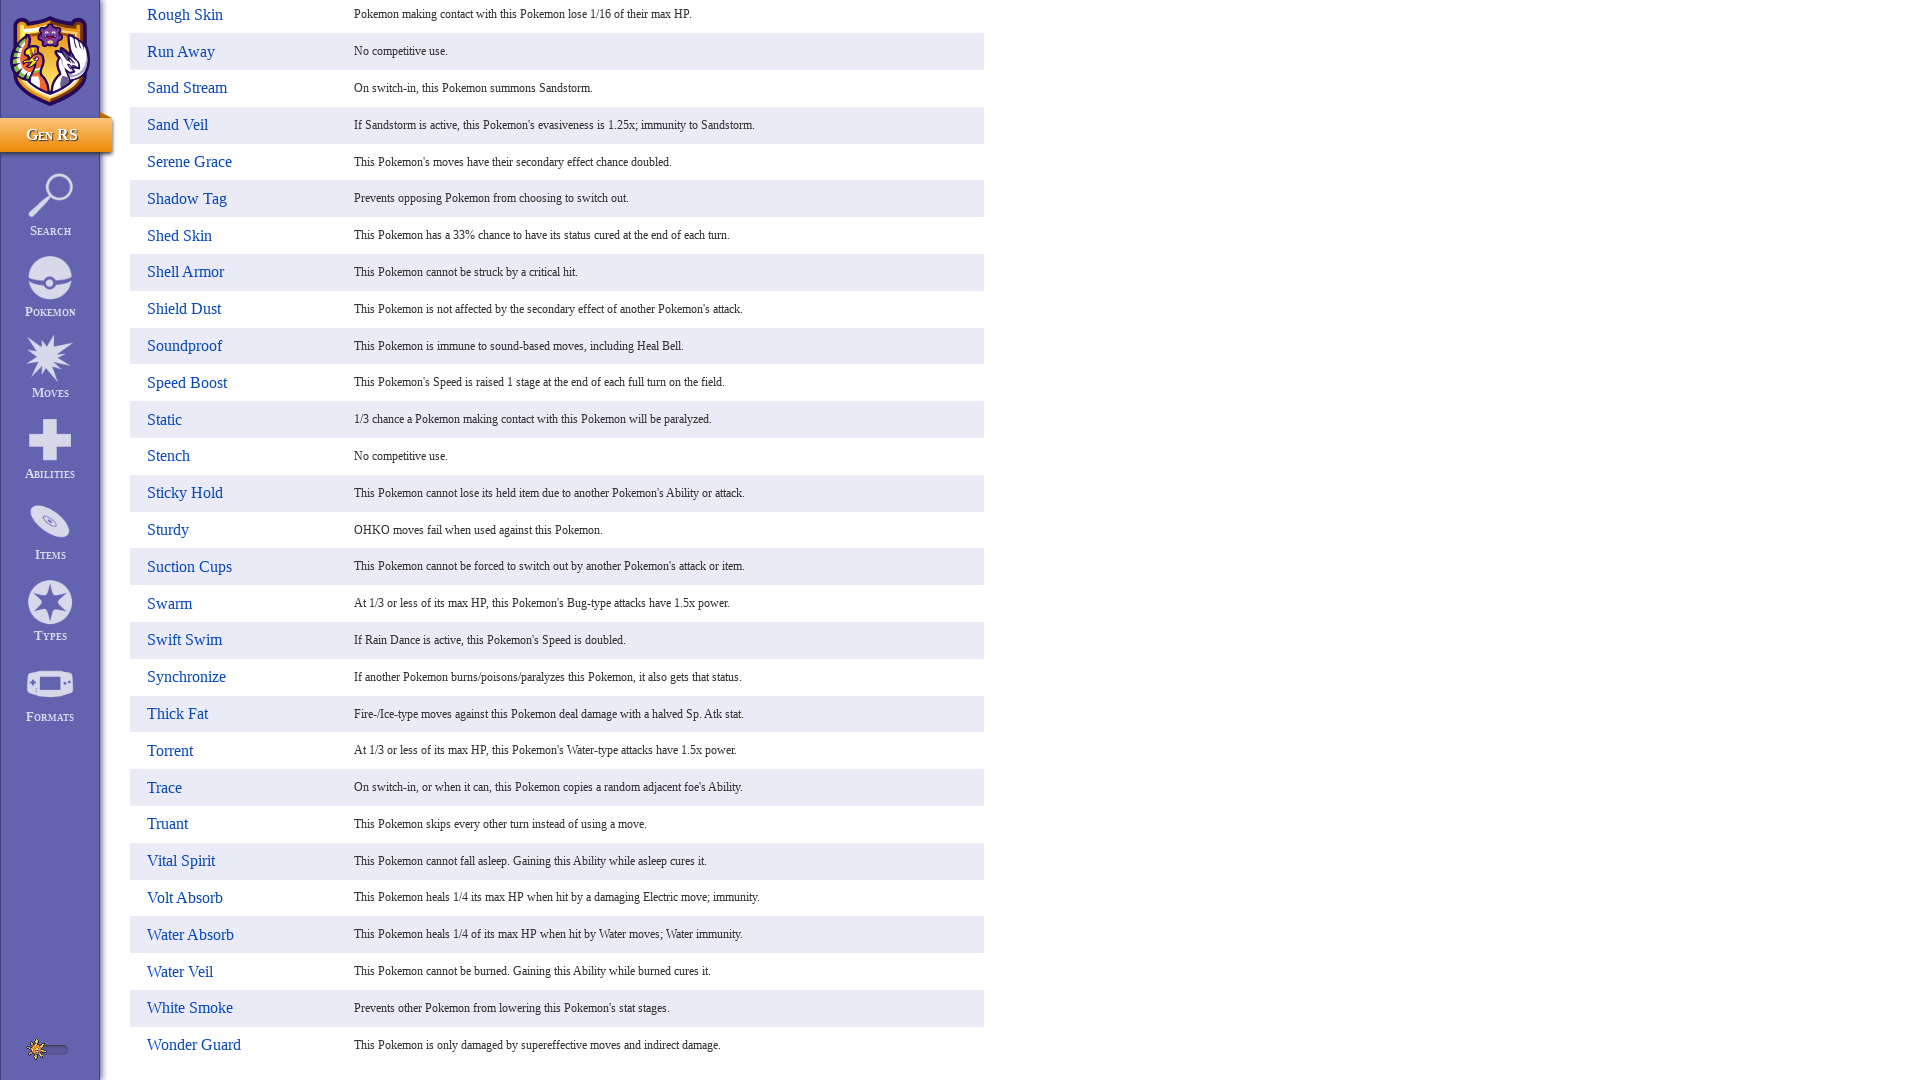

Waited for lazy-loaded content to load
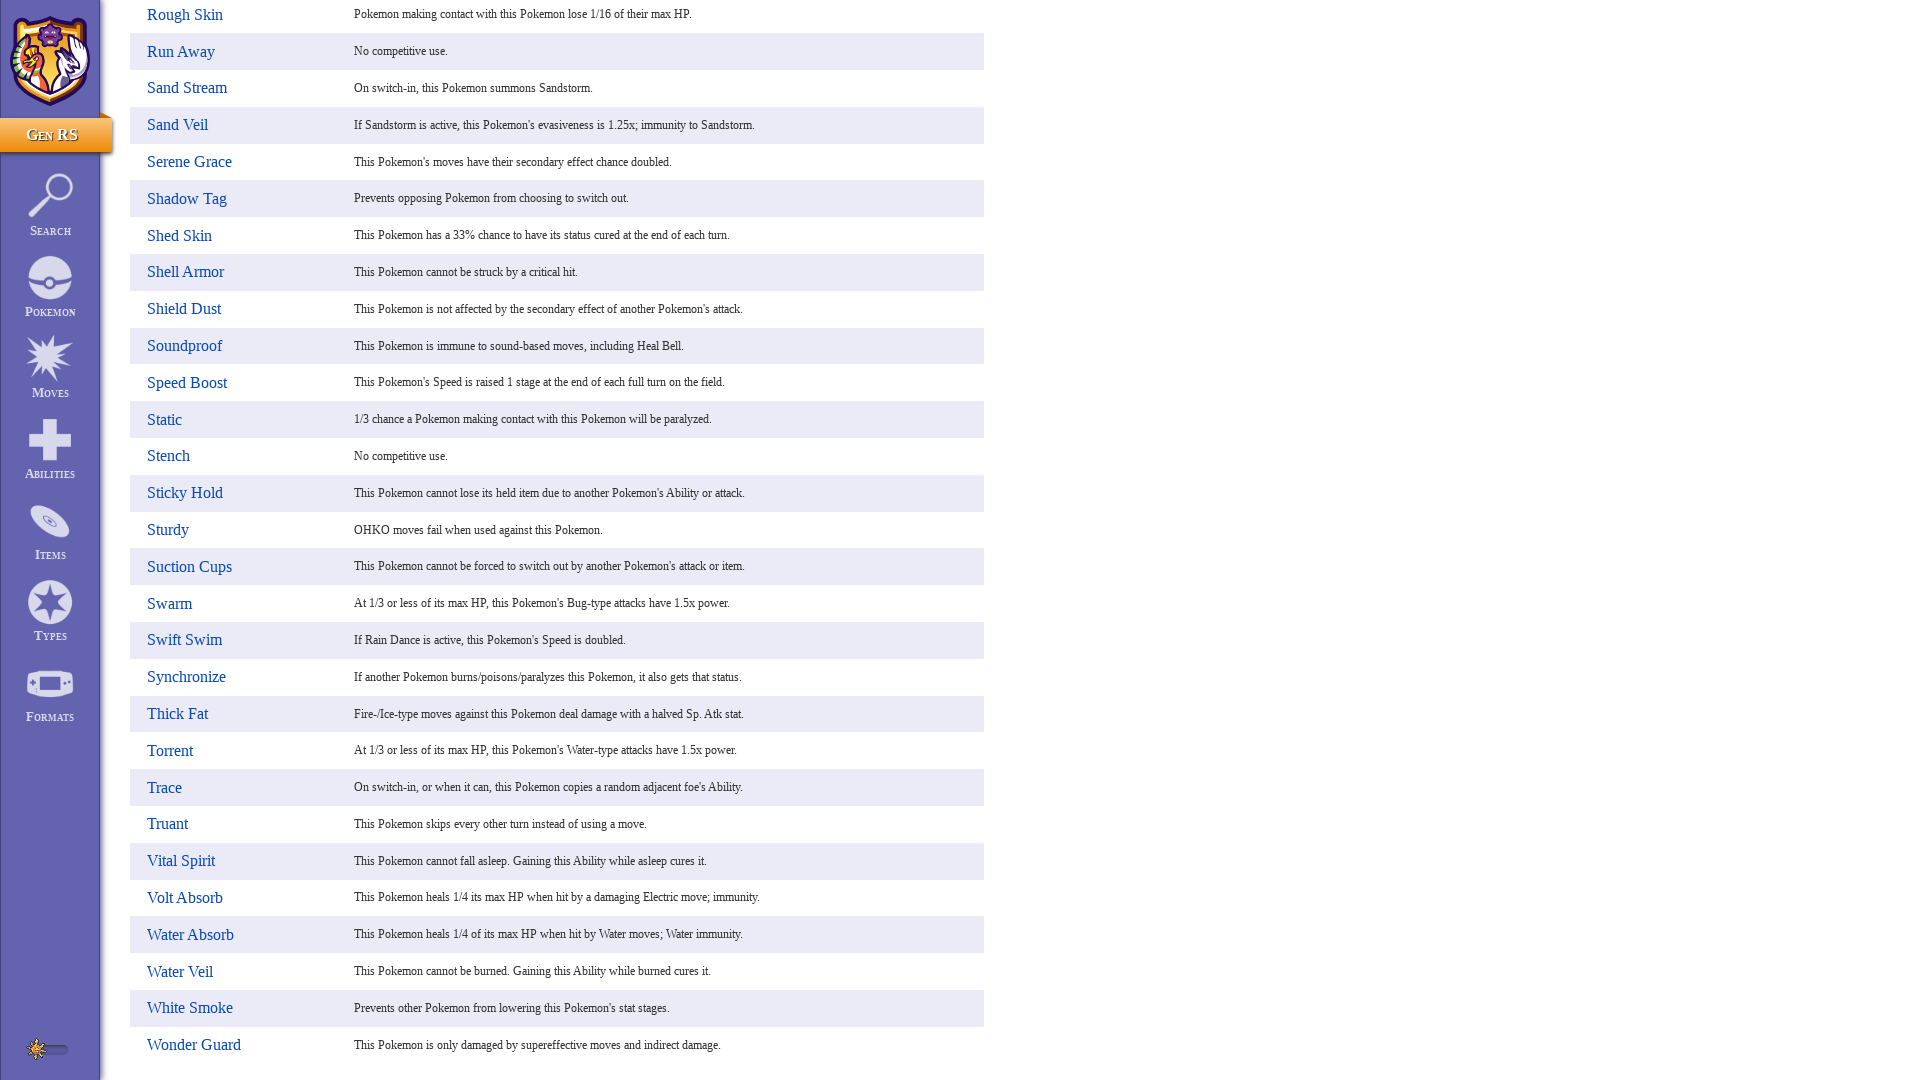

Updated page scroll height after loading more content
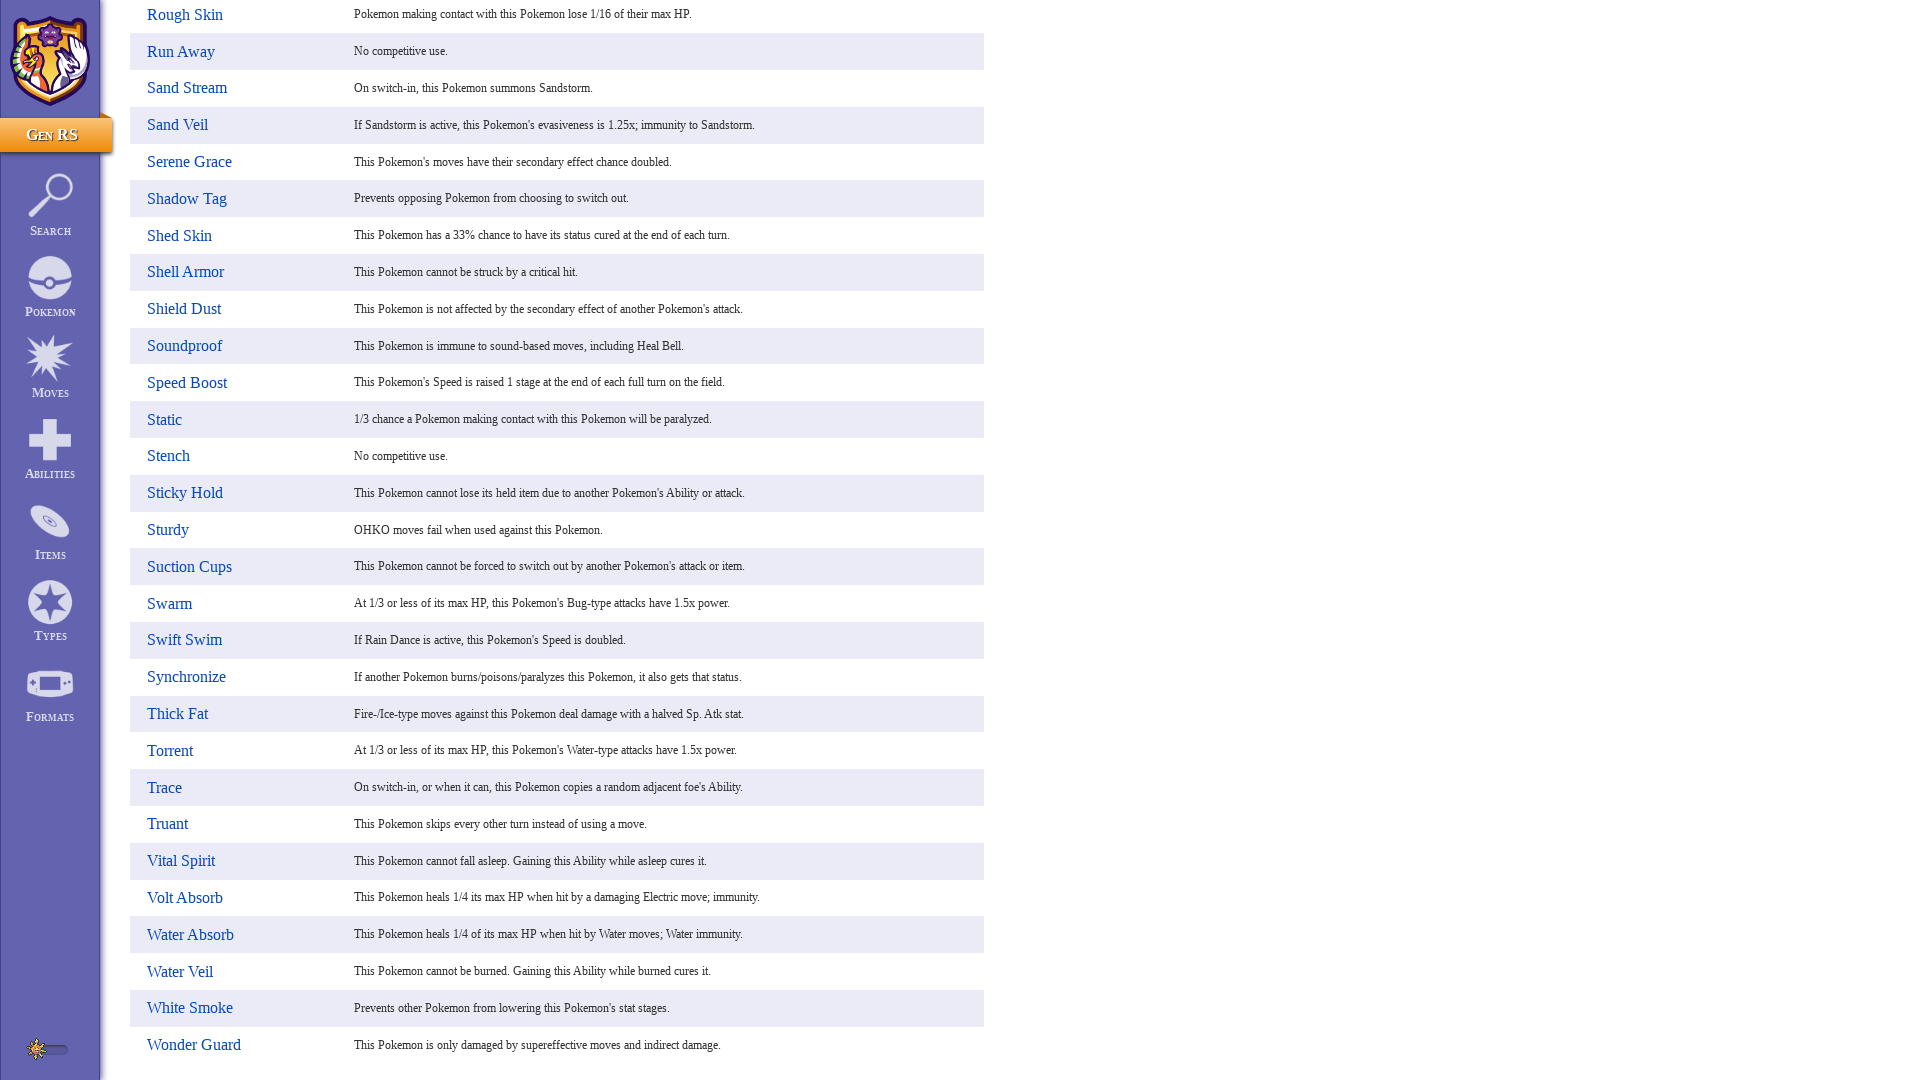

Confirmed all ability rows have loaded on the page
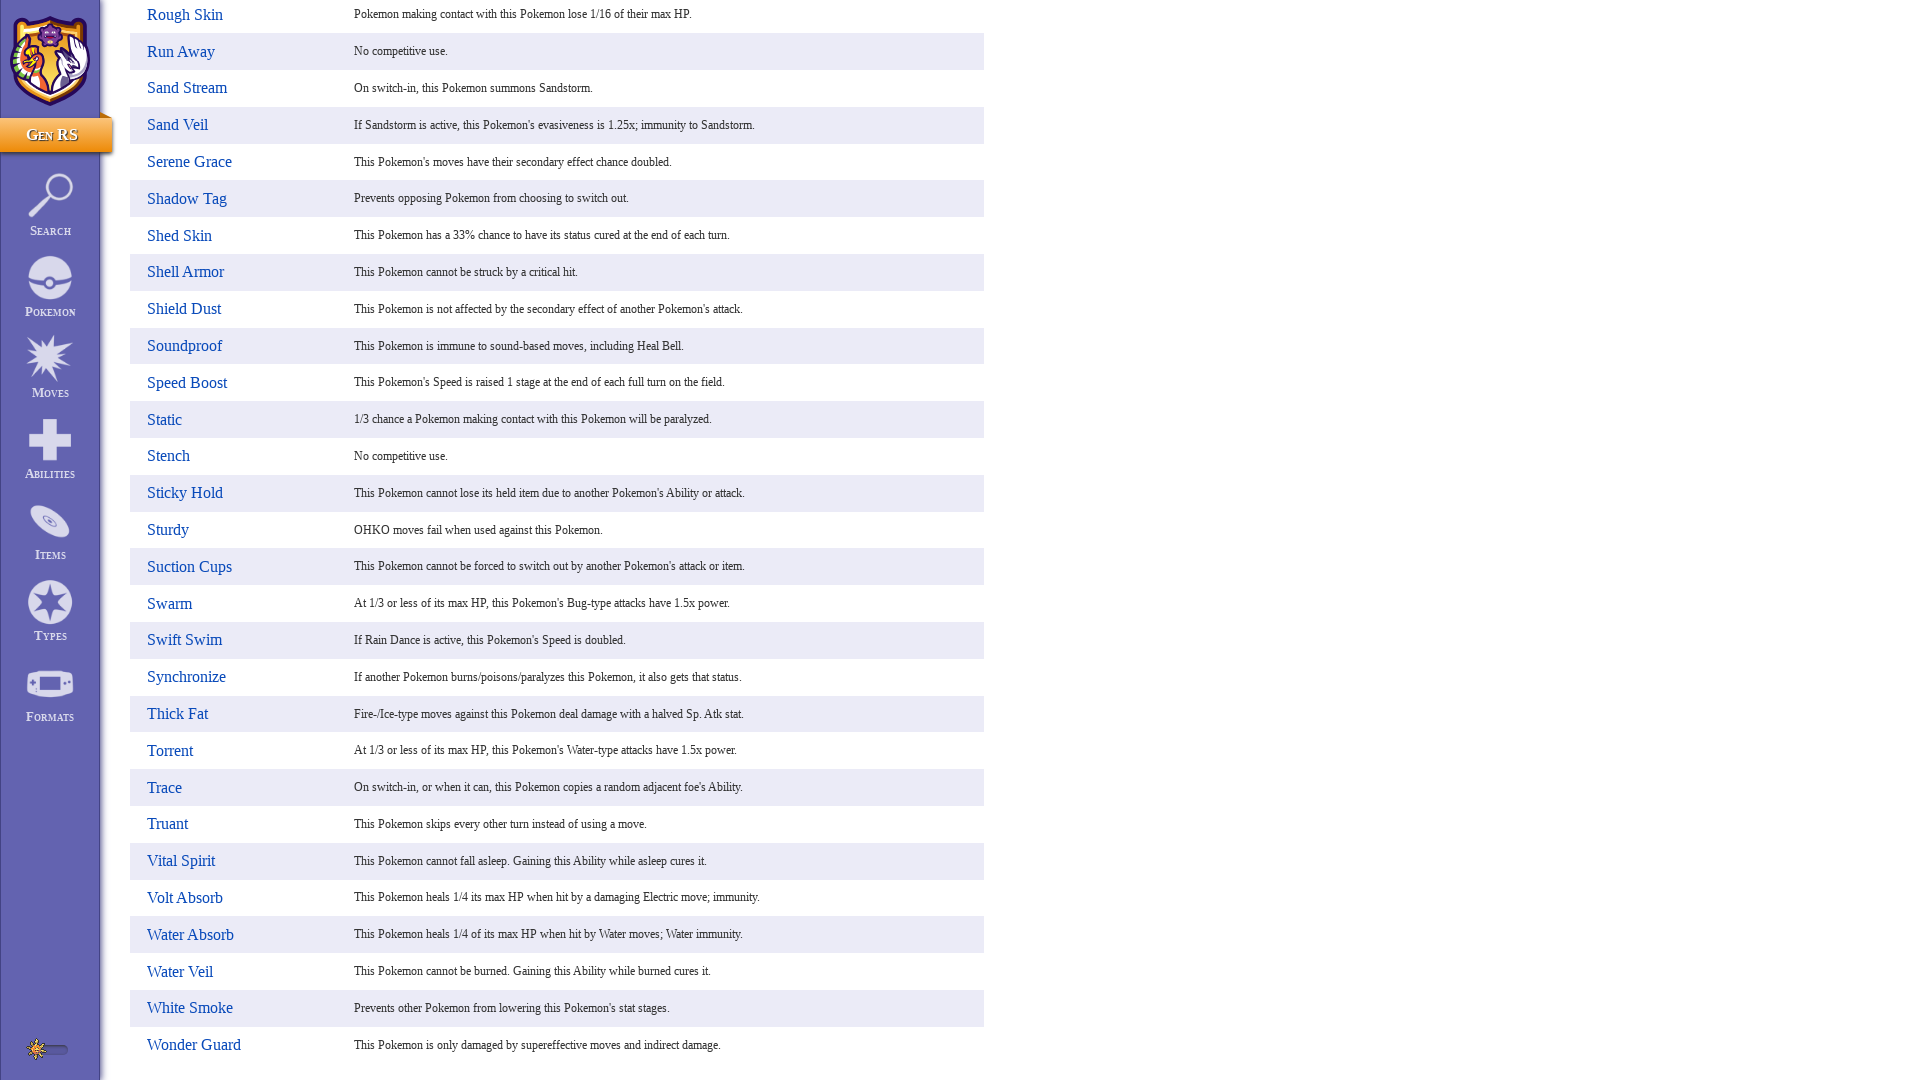

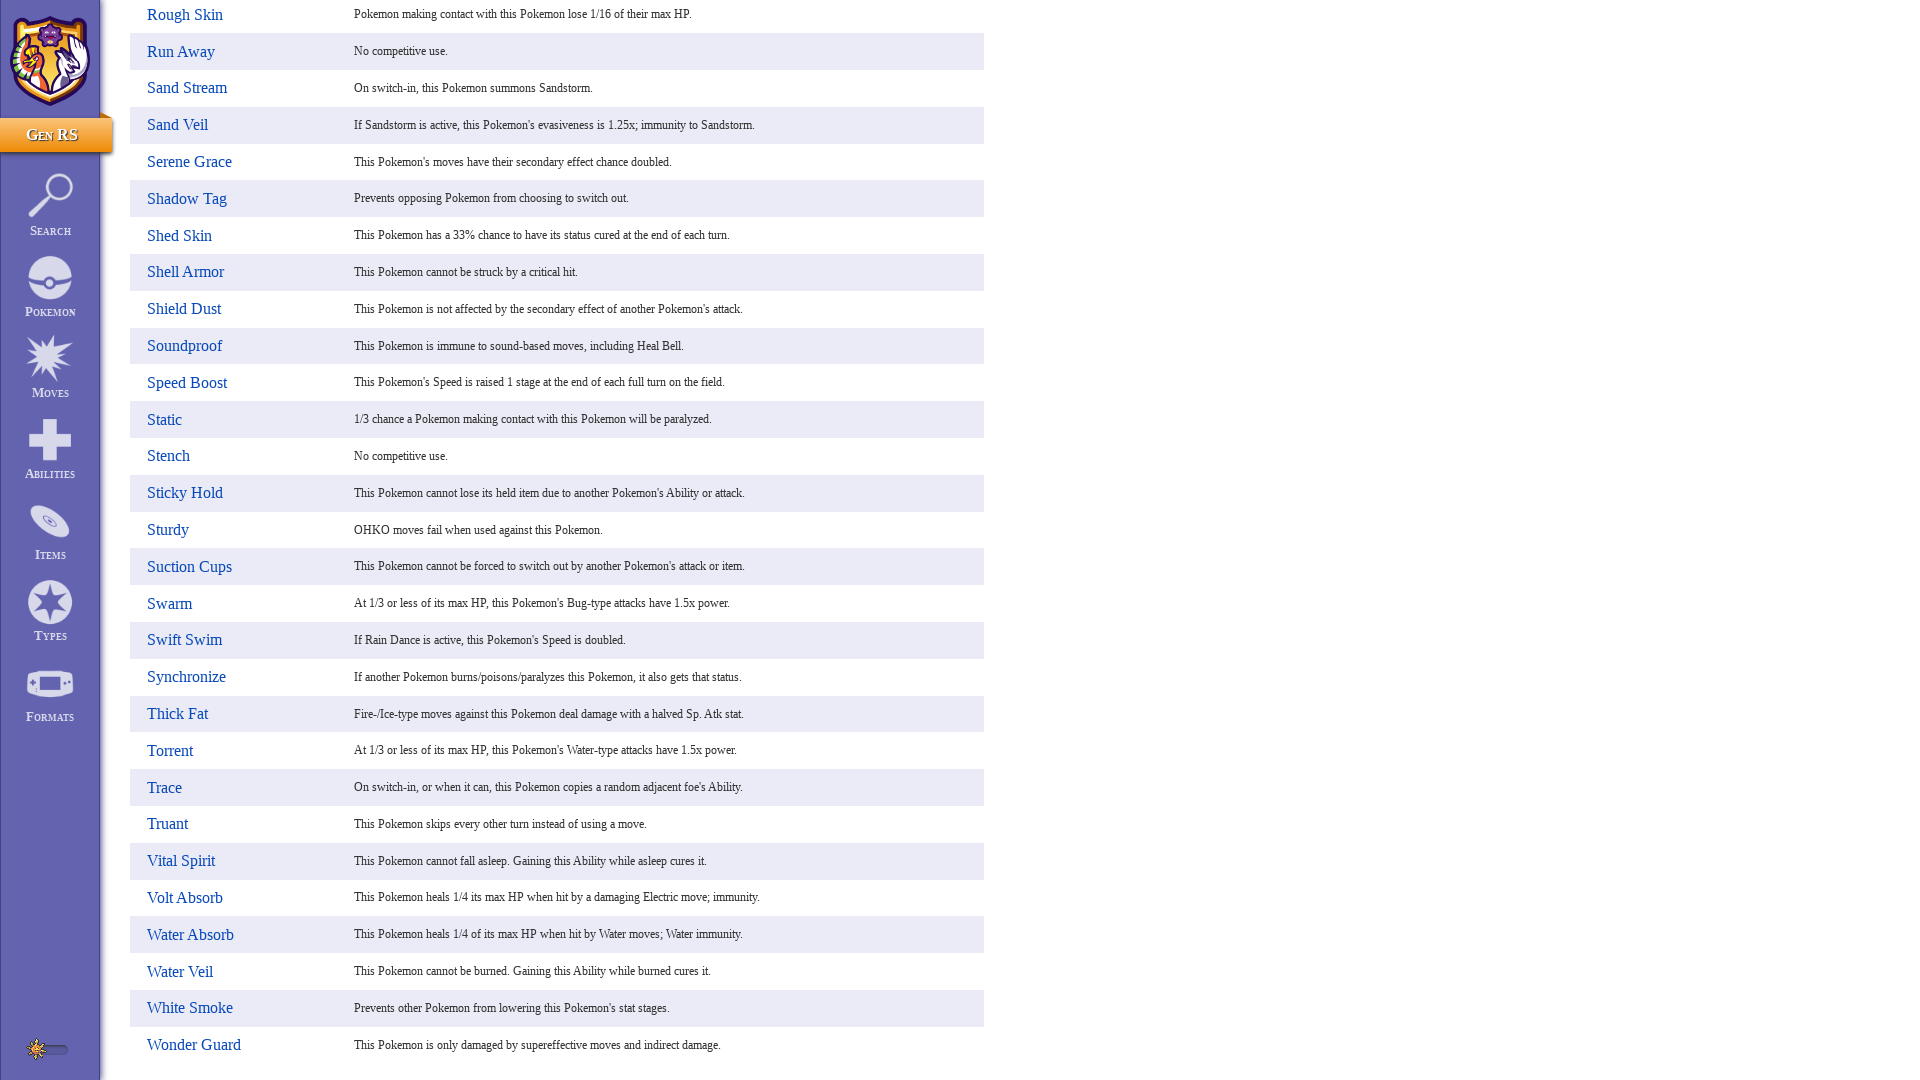